Completes CSS Diner game levels 1-14 by entering CSS selectors to select various elements on each level

Starting URL: https://flukeout.github.io/

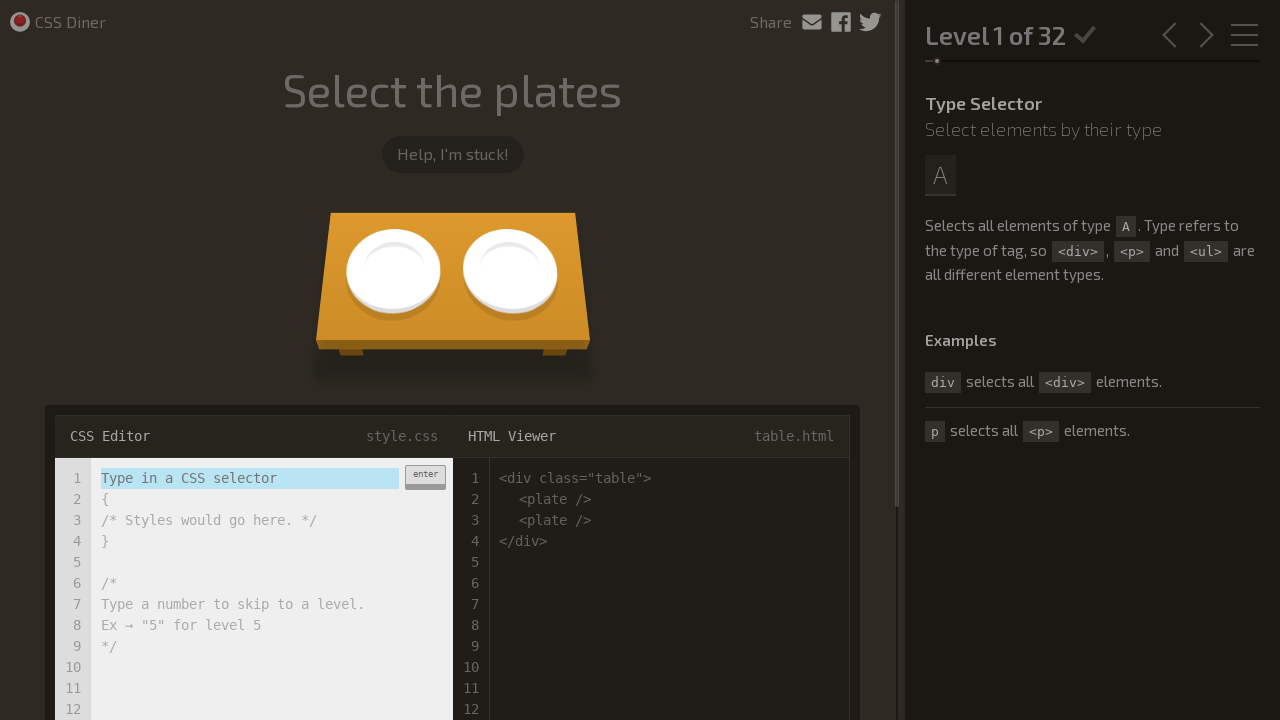

CSS Diner game loaded, input field is ready
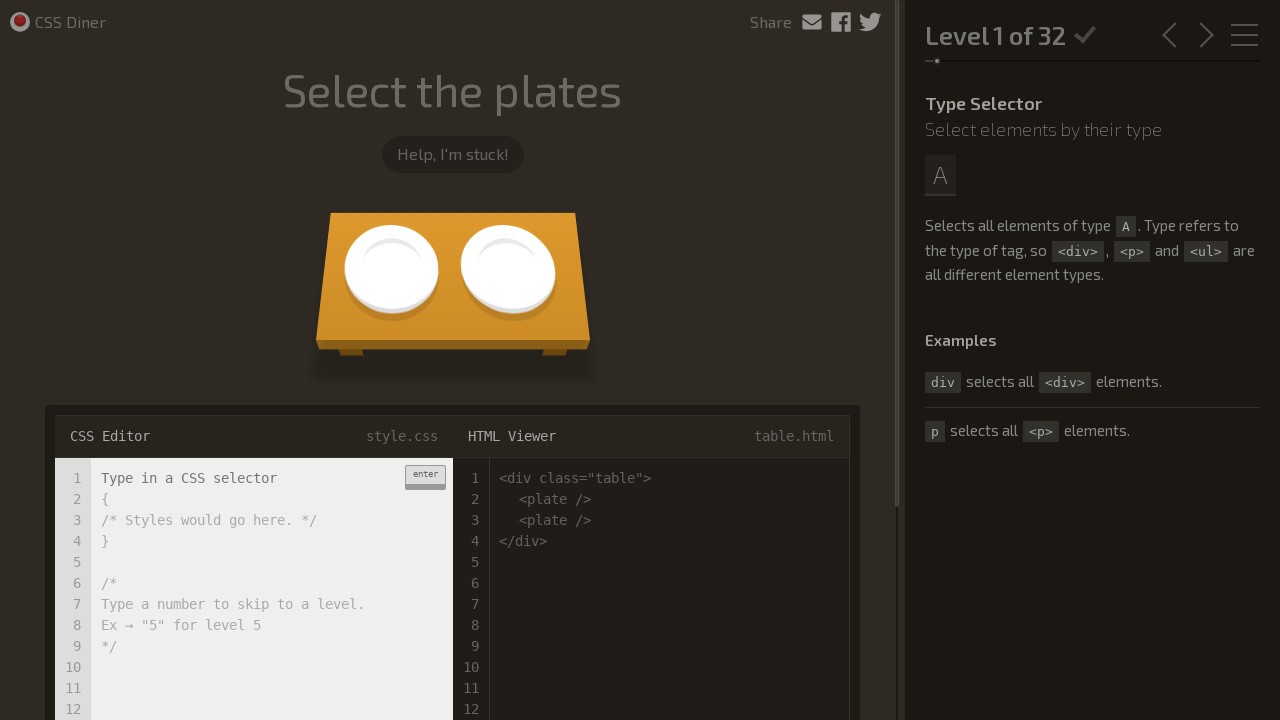

Level 1: Entered CSS selector 'plate' to select all plates on .input-strobe
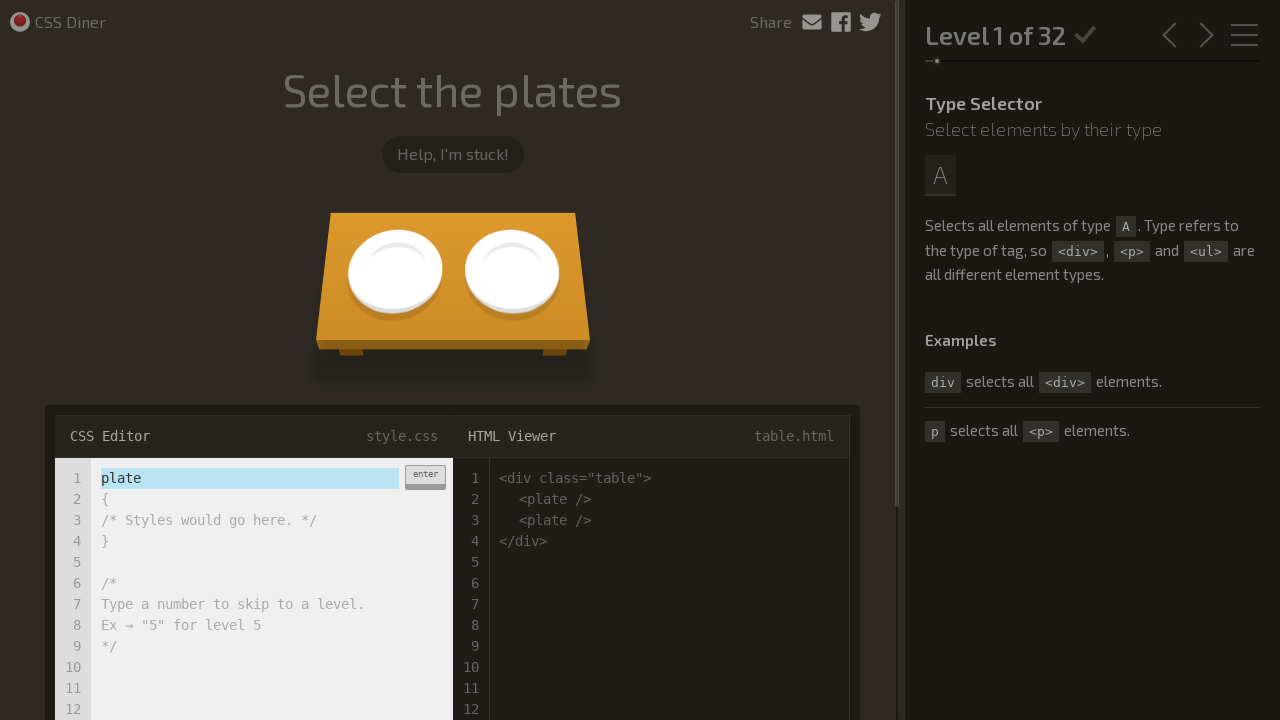

Level 1: Submitted selector for plates at (425, 477) on .enter-button
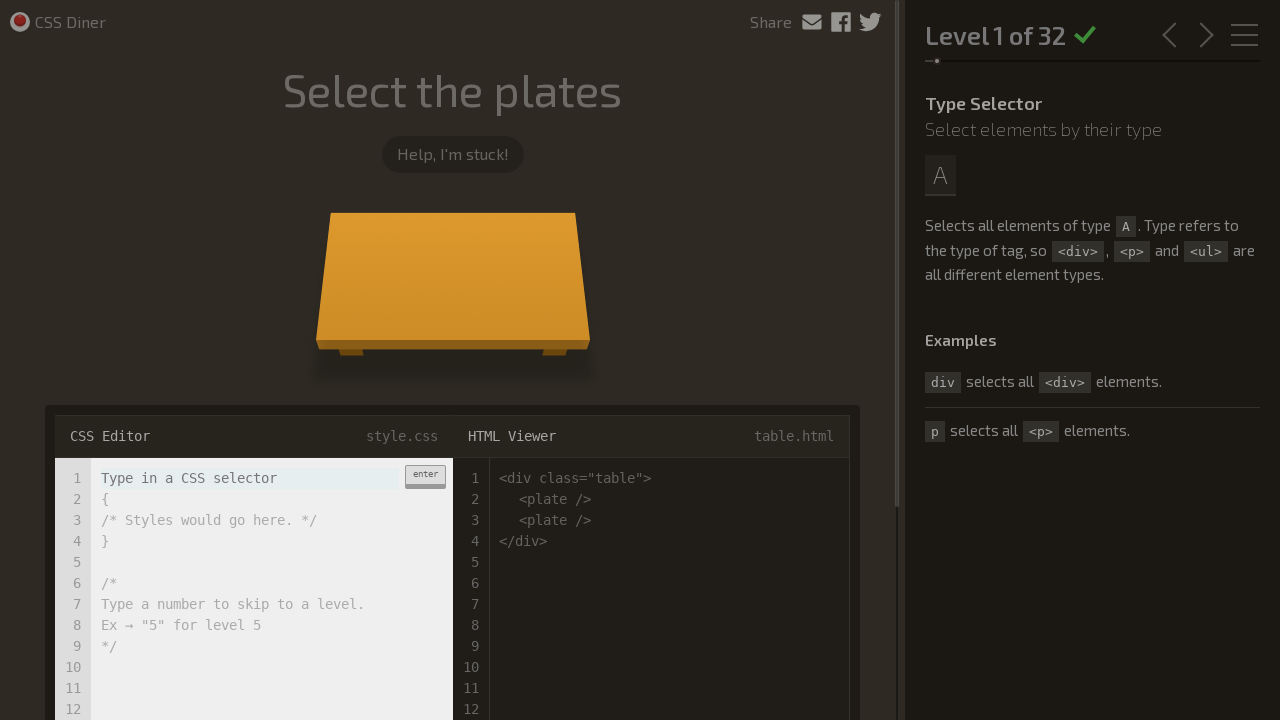

Level 1: Waited for level completion
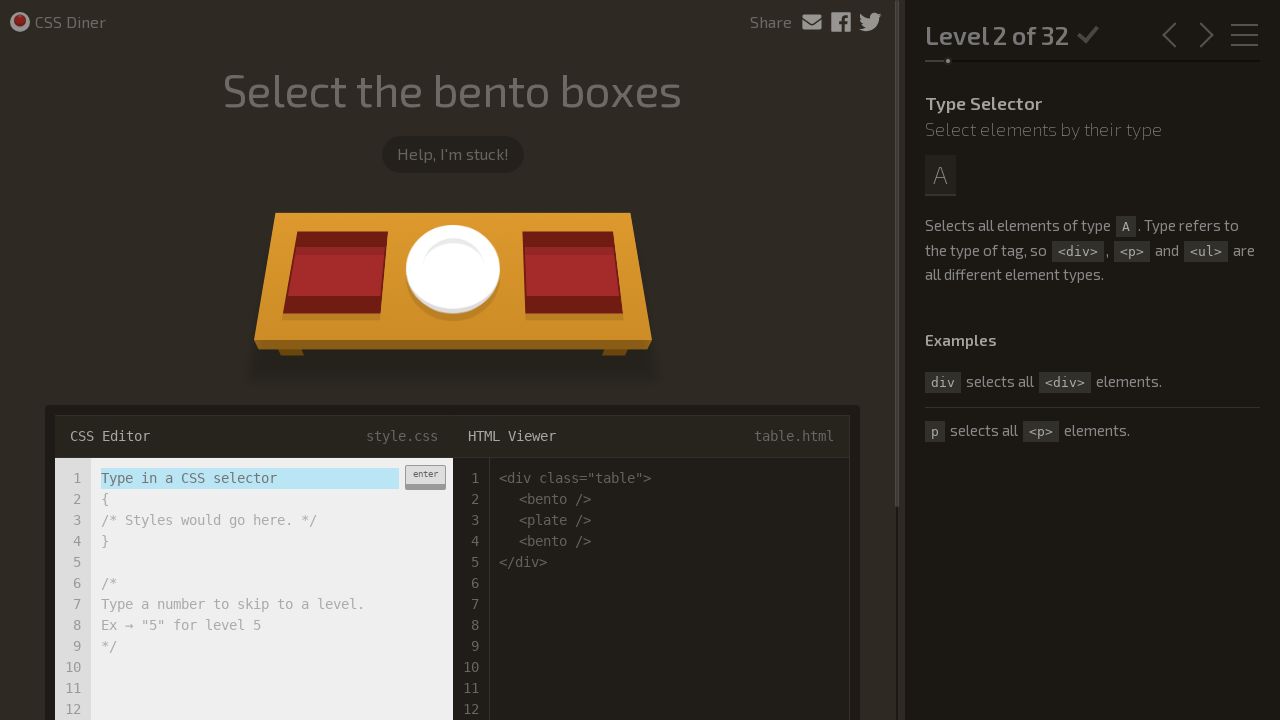

Level 2: Entered CSS selector 'bento' to select all bento boxes on .input-strobe
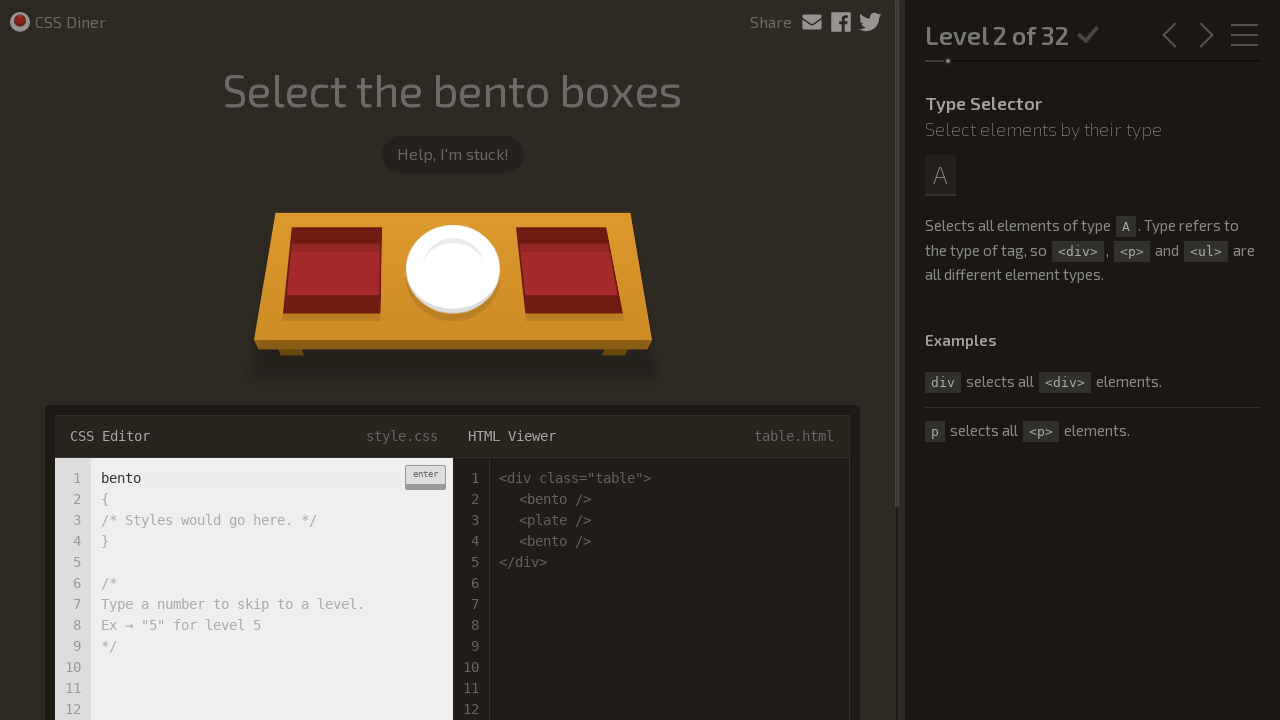

Level 2: Submitted selector for bento boxes at (425, 477) on .enter-button
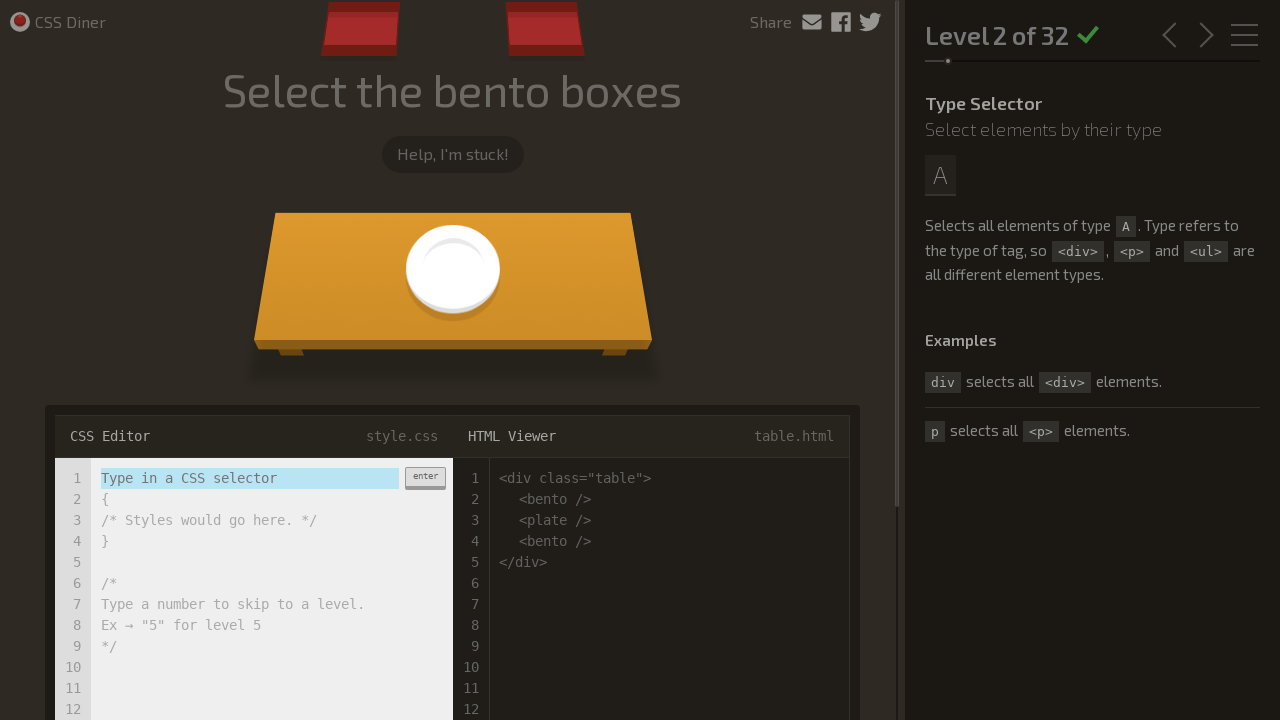

Level 2: Waited for level completion
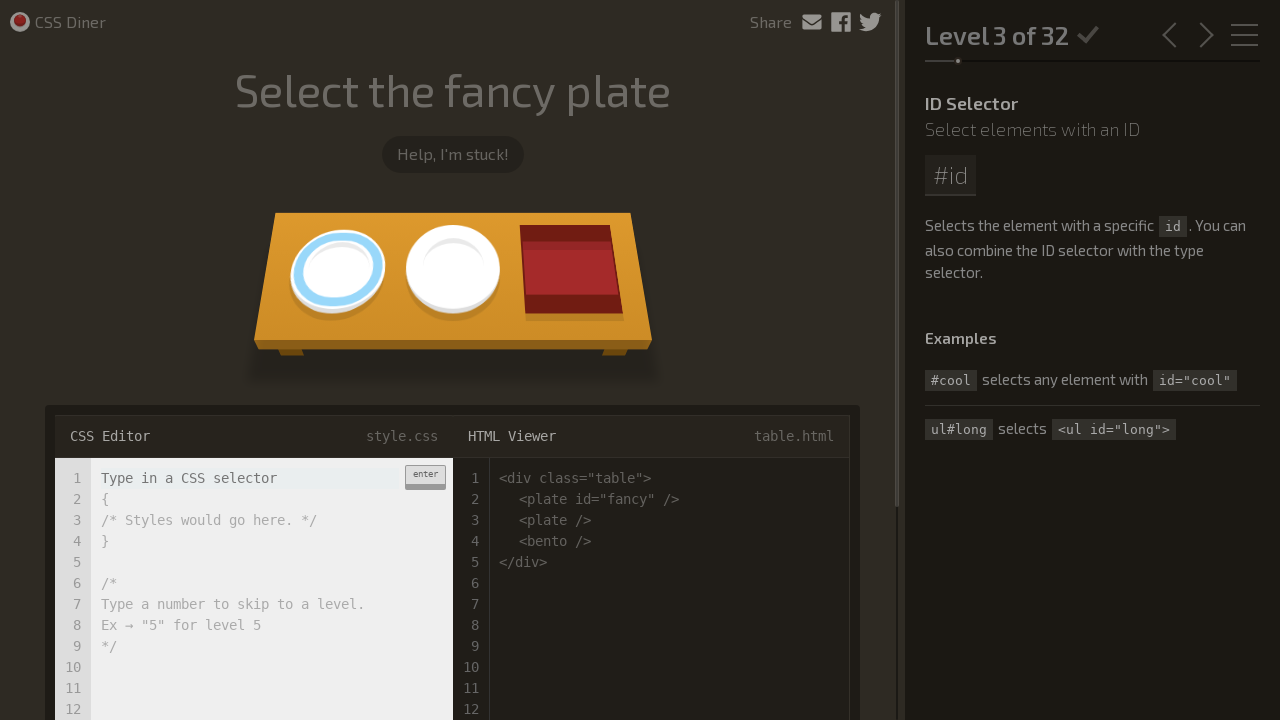

Level 3: Entered CSS selector '#fancy' to select the fancy plate by ID on .input-strobe
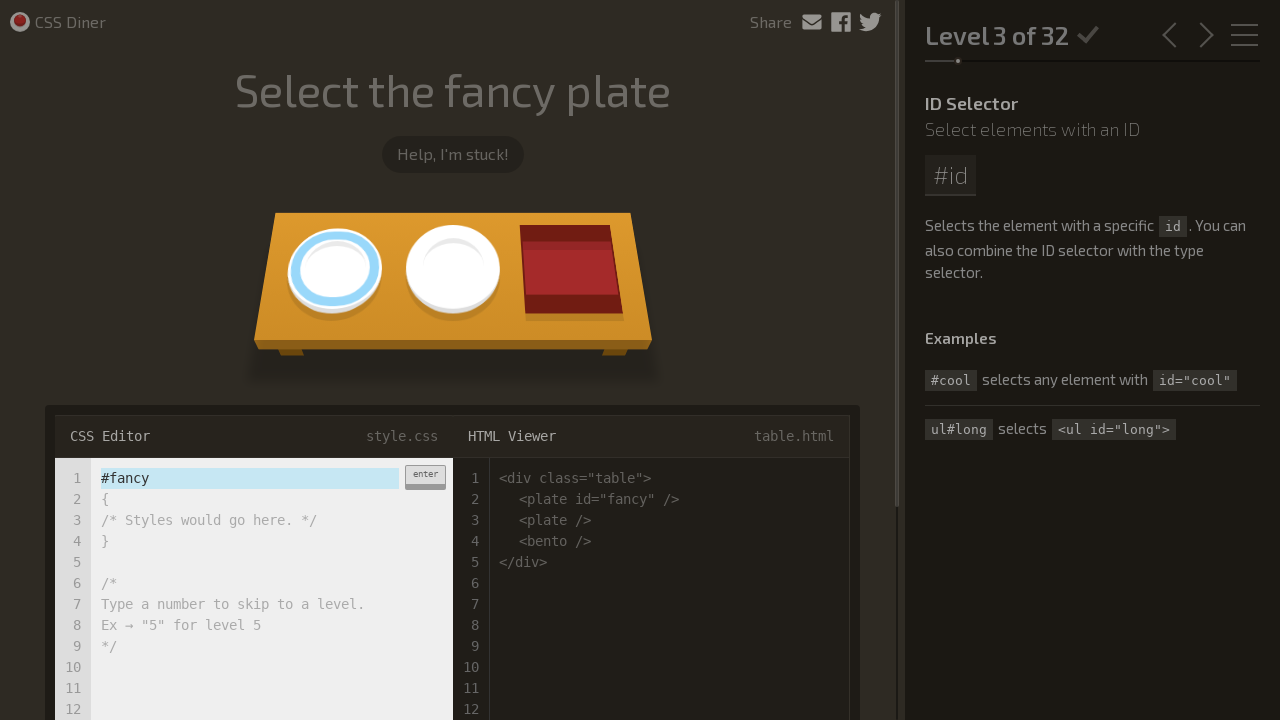

Level 3: Submitted selector for fancy plate at (425, 477) on .enter-button
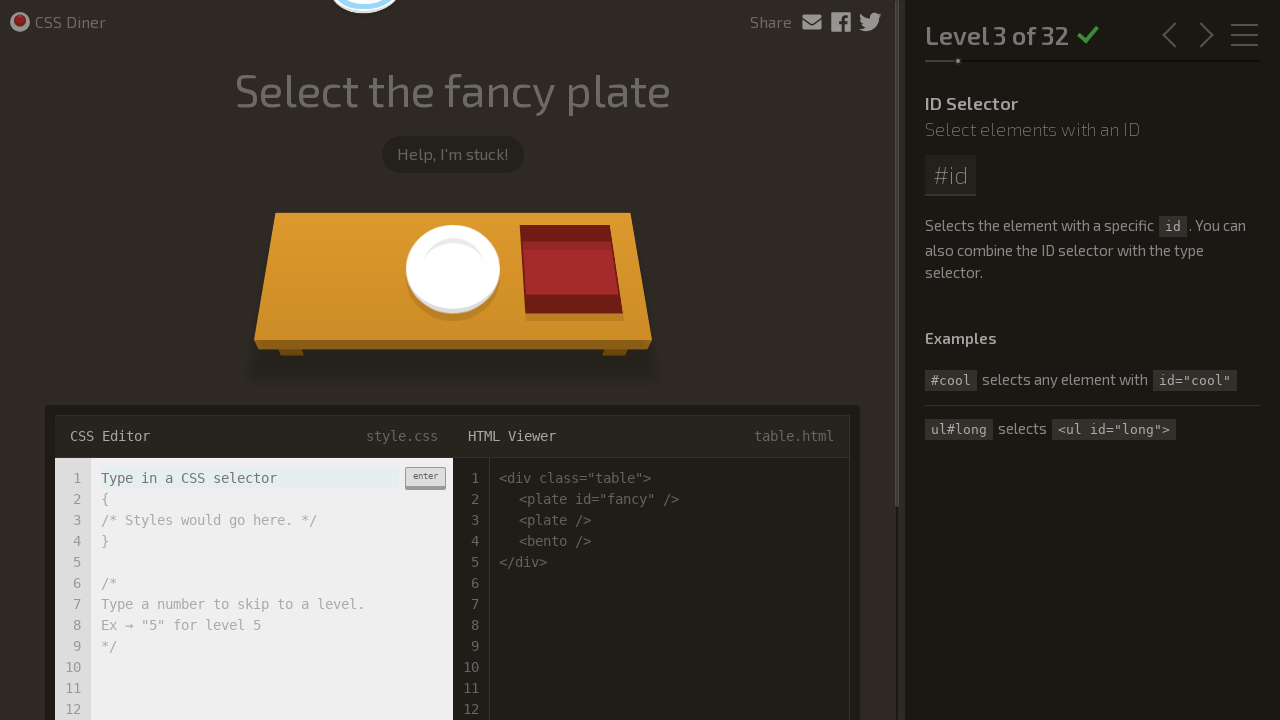

Level 3: Waited for level completion
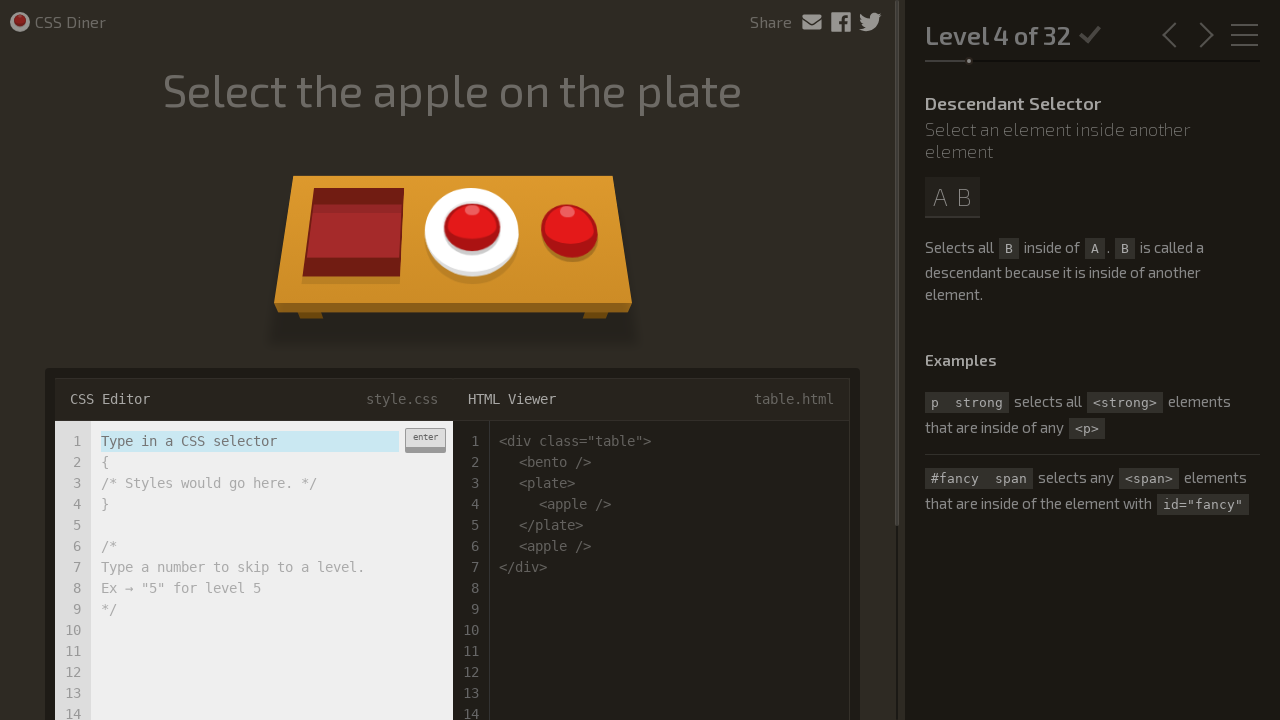

Level 4: Entered CSS selector 'plate apple' to select apples inside plates on .input-strobe
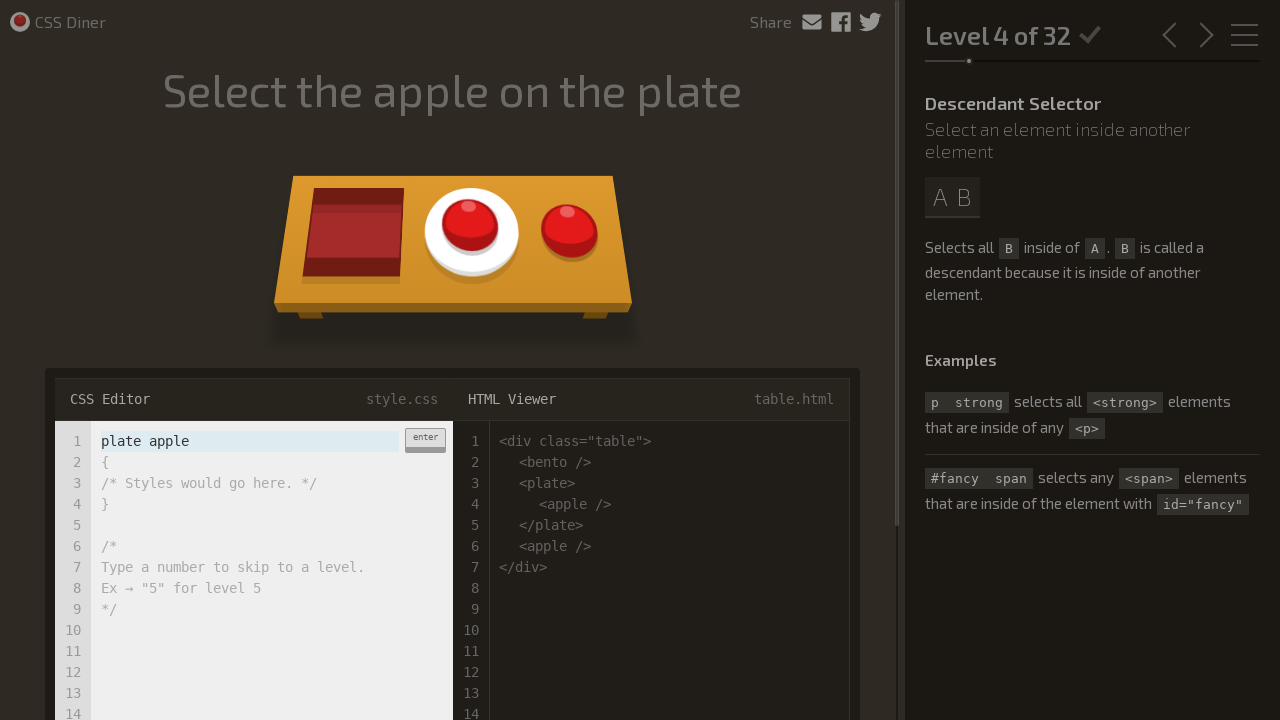

Level 4: Submitted selector for apple on plate at (425, 440) on .enter-button
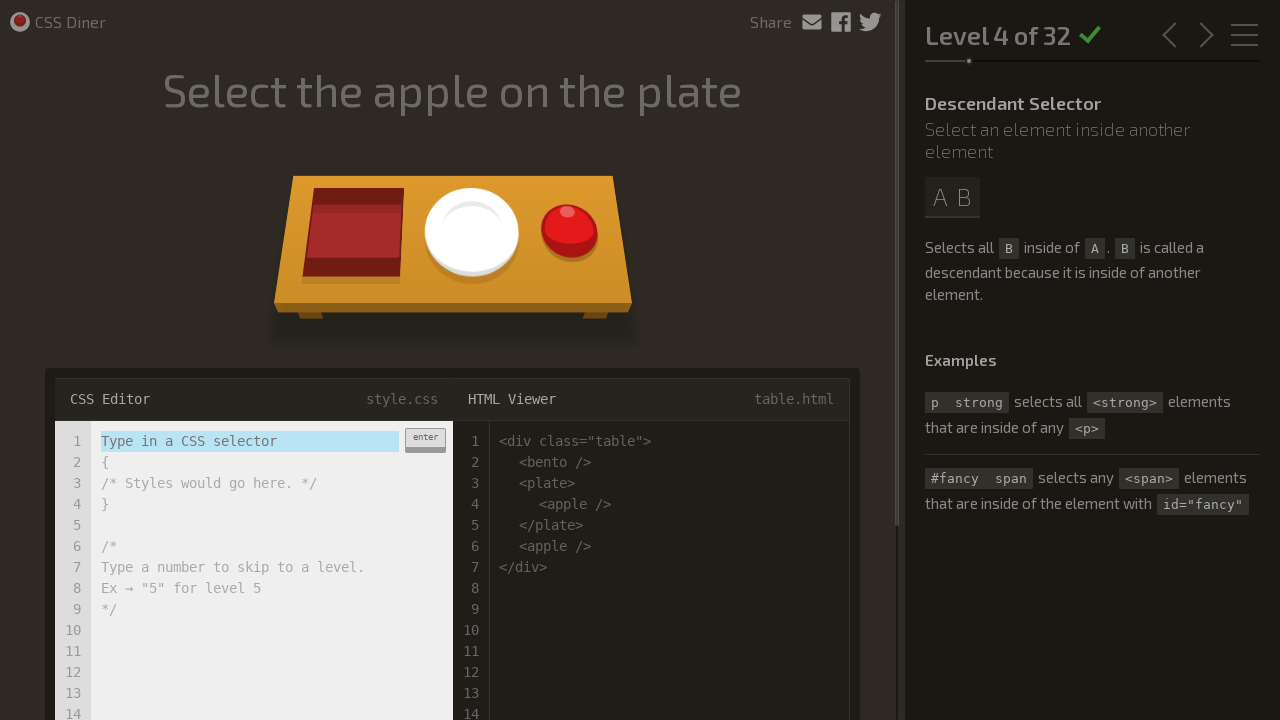

Level 4: Waited for level completion
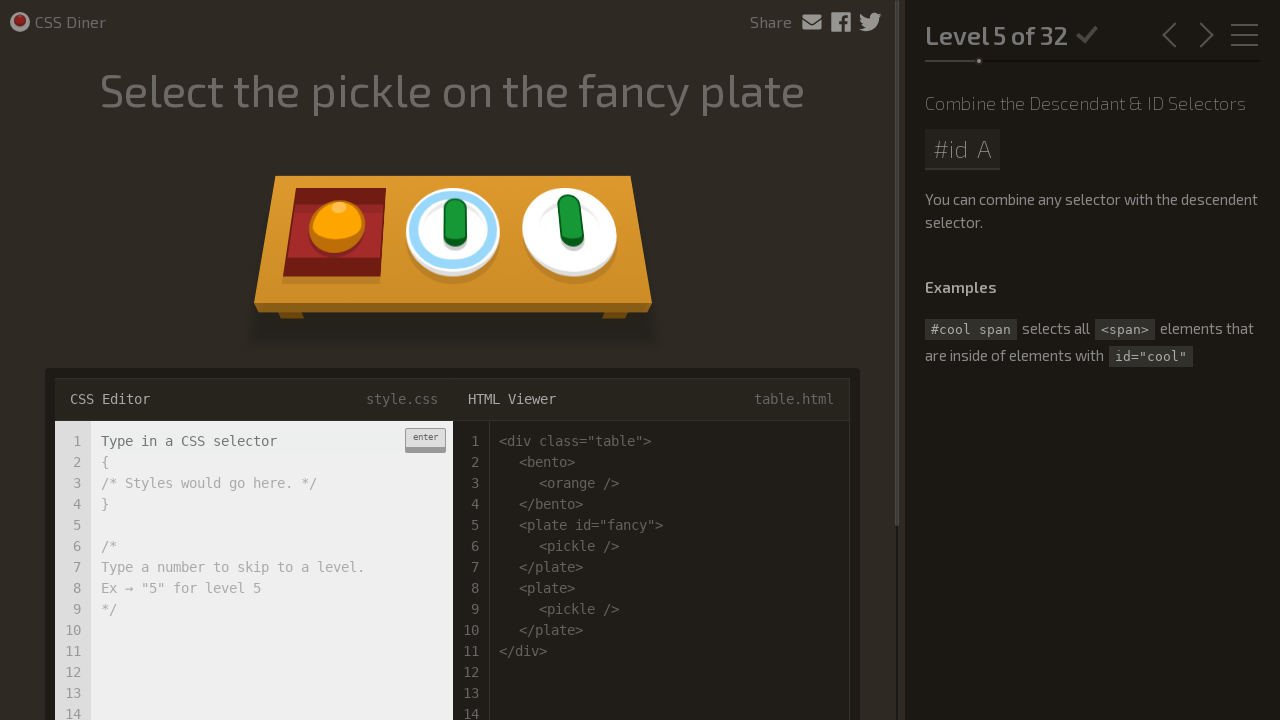

Level 5: Entered CSS selector '#fancy pickle' to select pickle inside fancy plate on .input-strobe
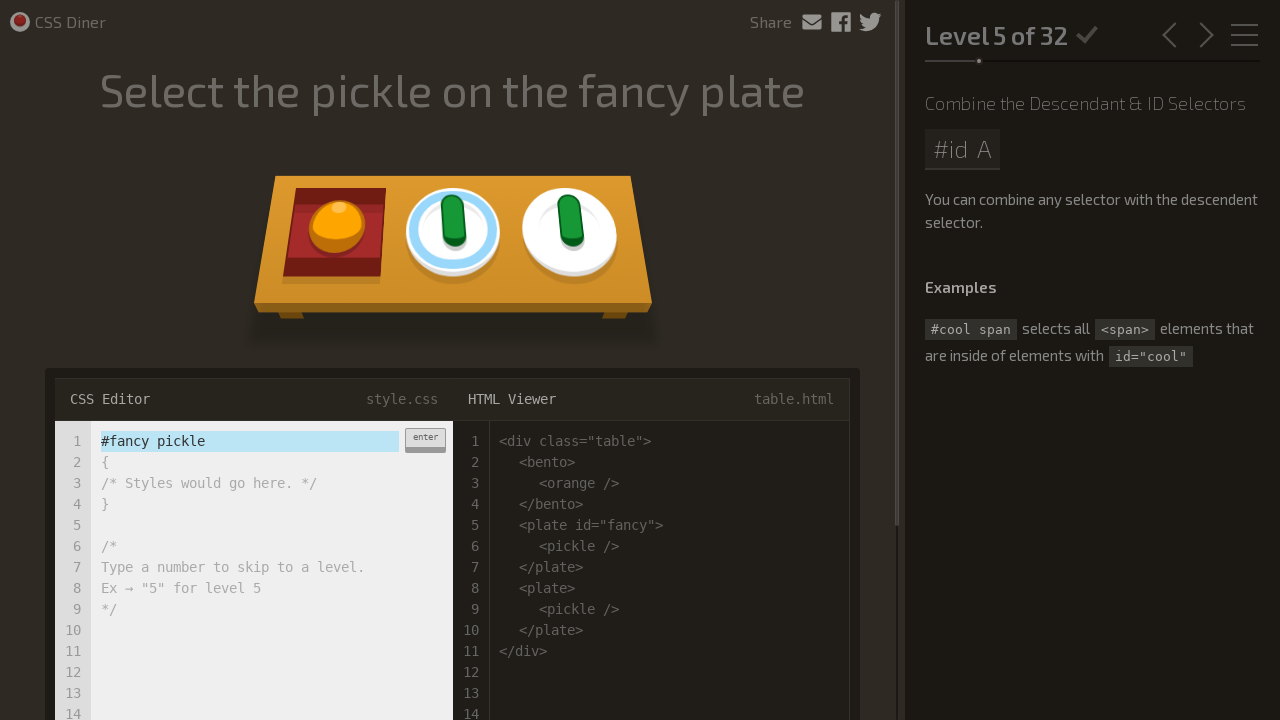

Level 5: Submitted selector for pickle on fancy plate at (425, 440) on .enter-button
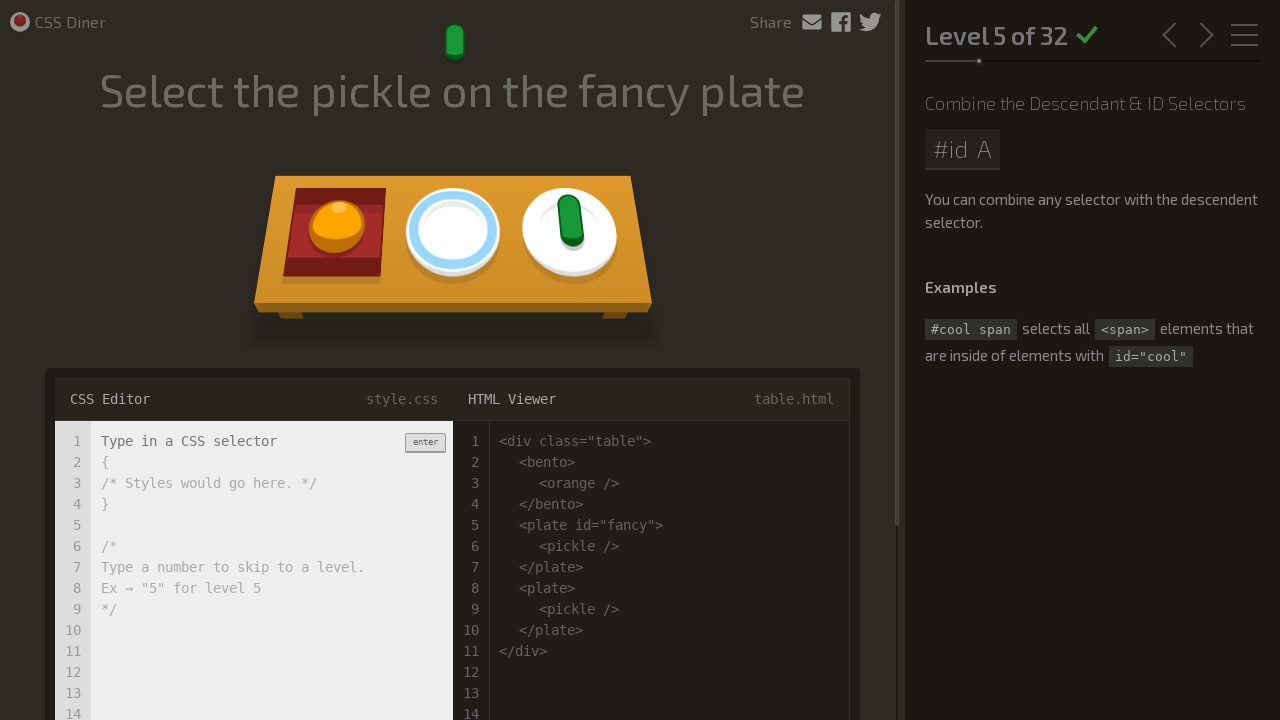

Level 5: Waited for level completion
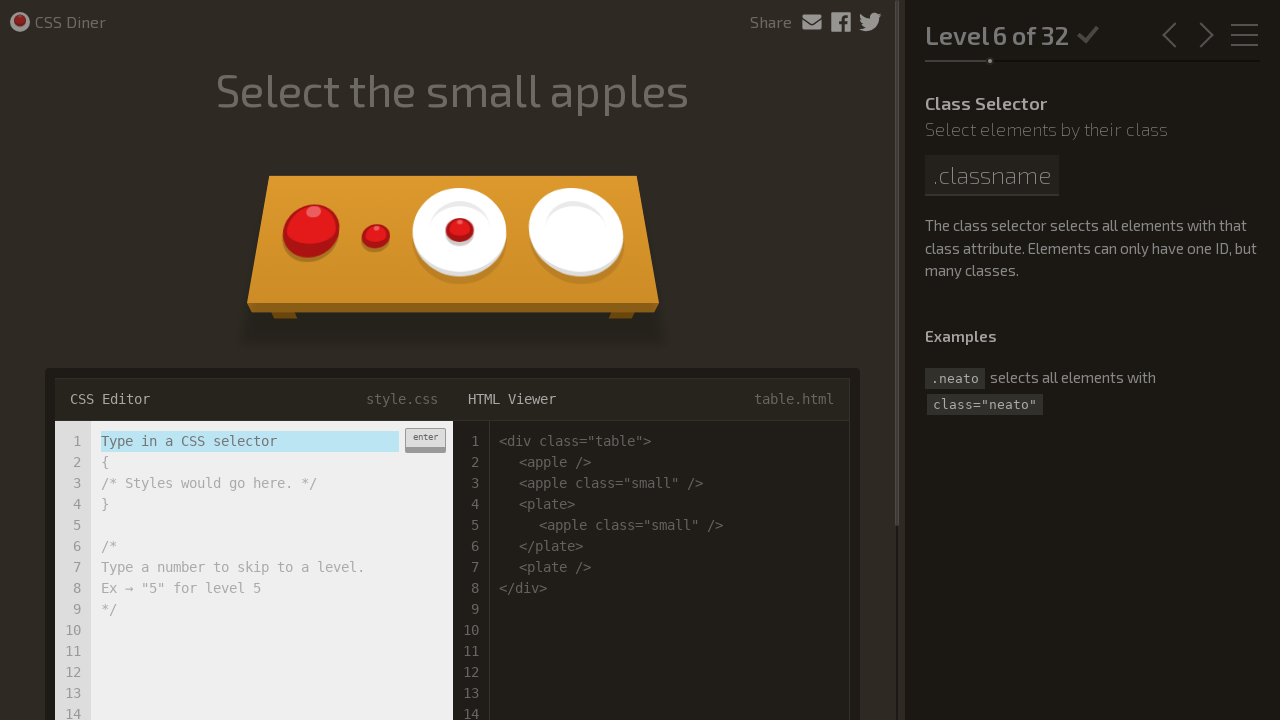

Level 6: Entered CSS selector 'apple.small' to select apples with small class on .input-strobe
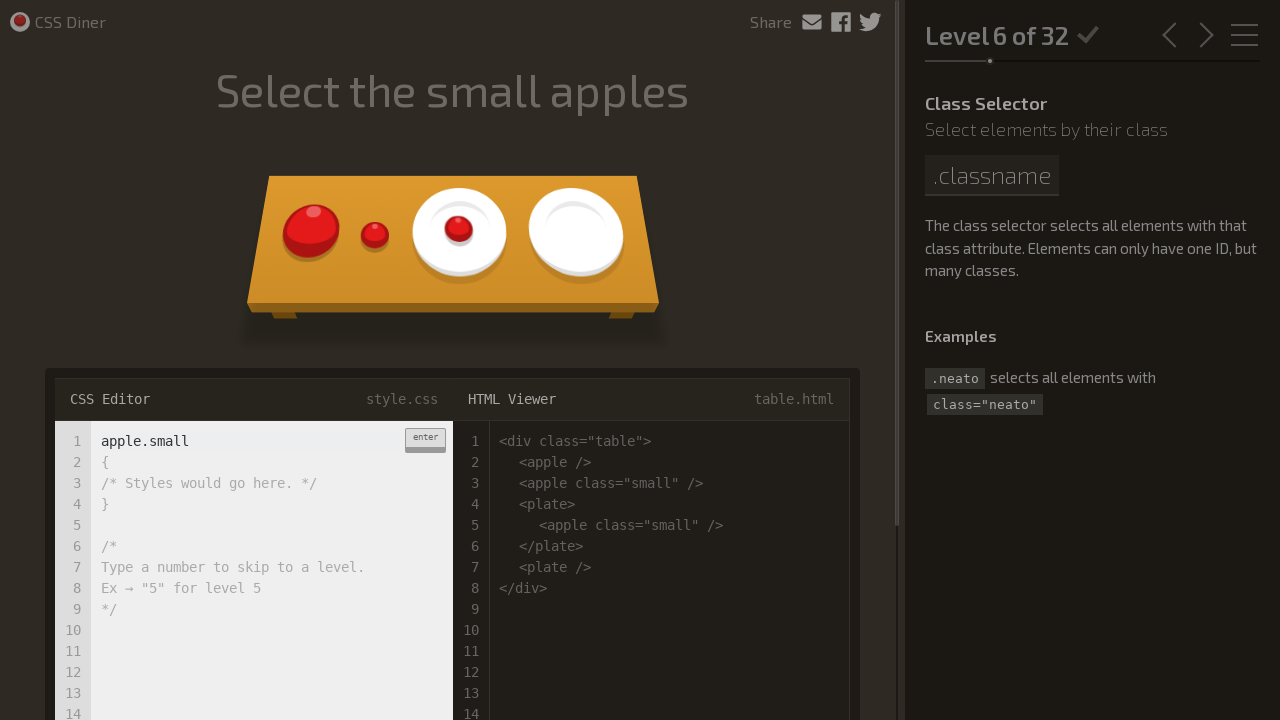

Level 6: Submitted selector for small apples at (425, 440) on .enter-button
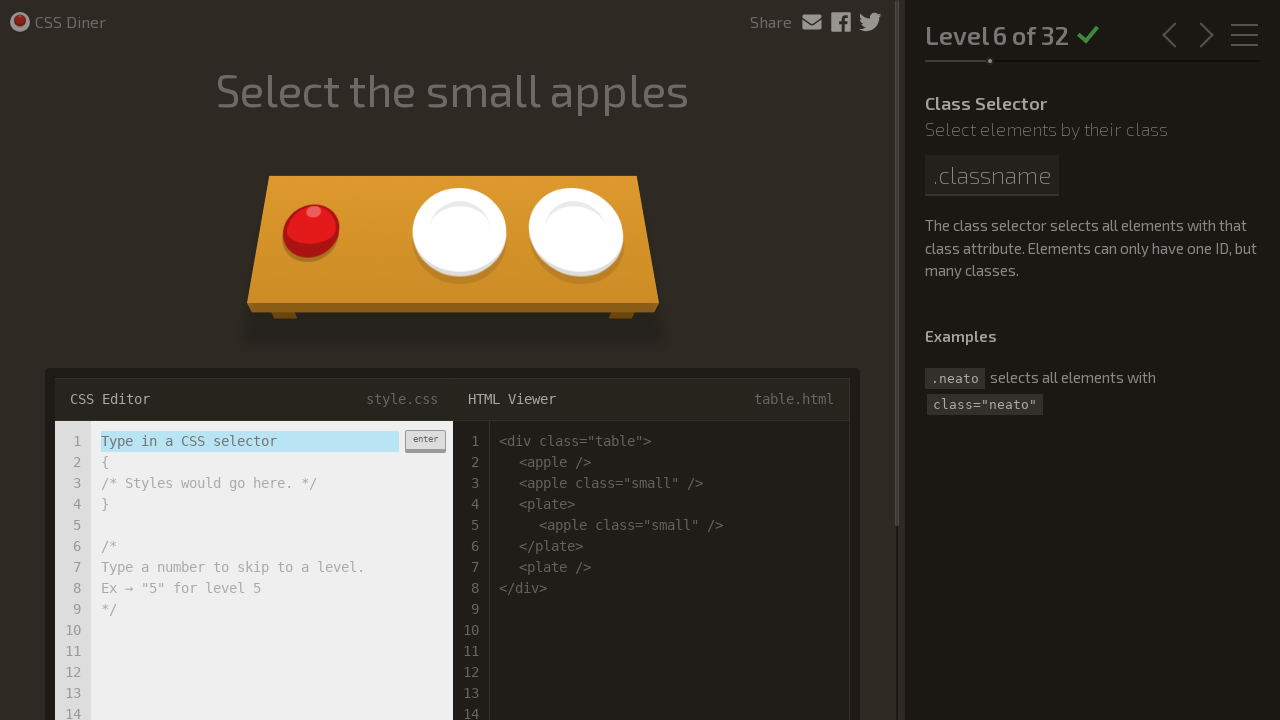

Level 6: Waited for level completion
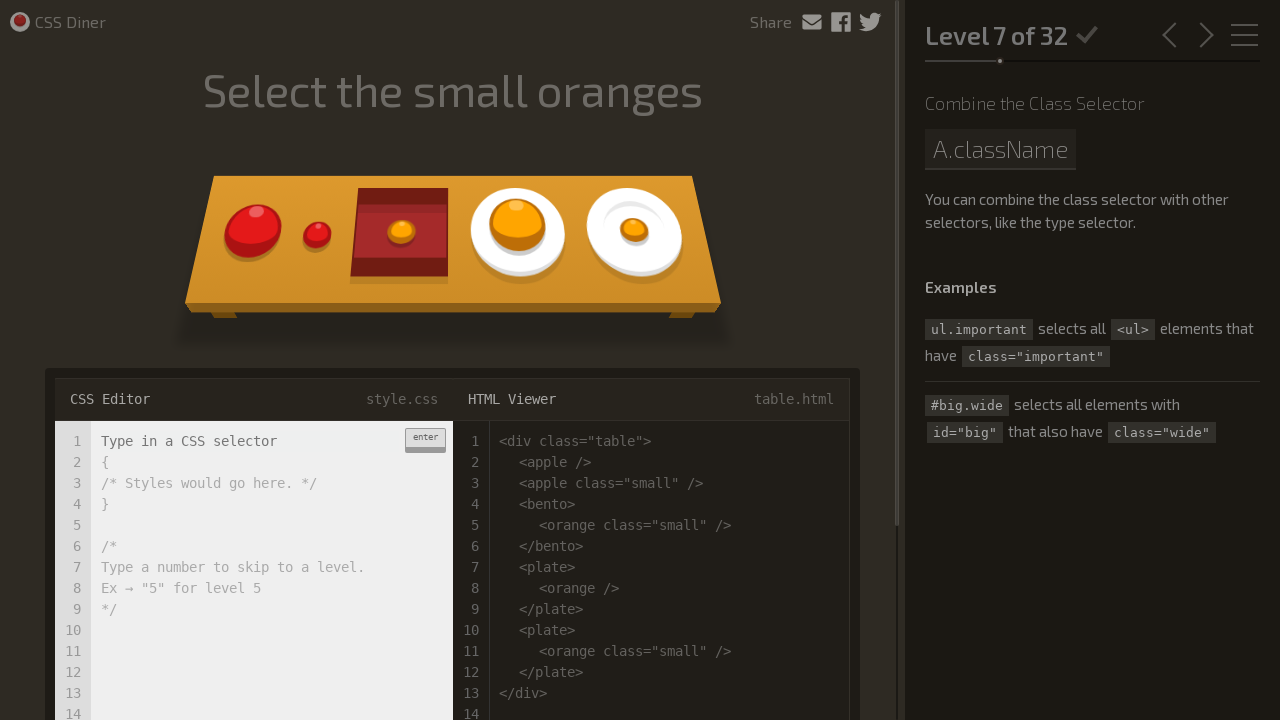

Level 7: Entered CSS selector 'orange.small' to select oranges with small class on .input-strobe
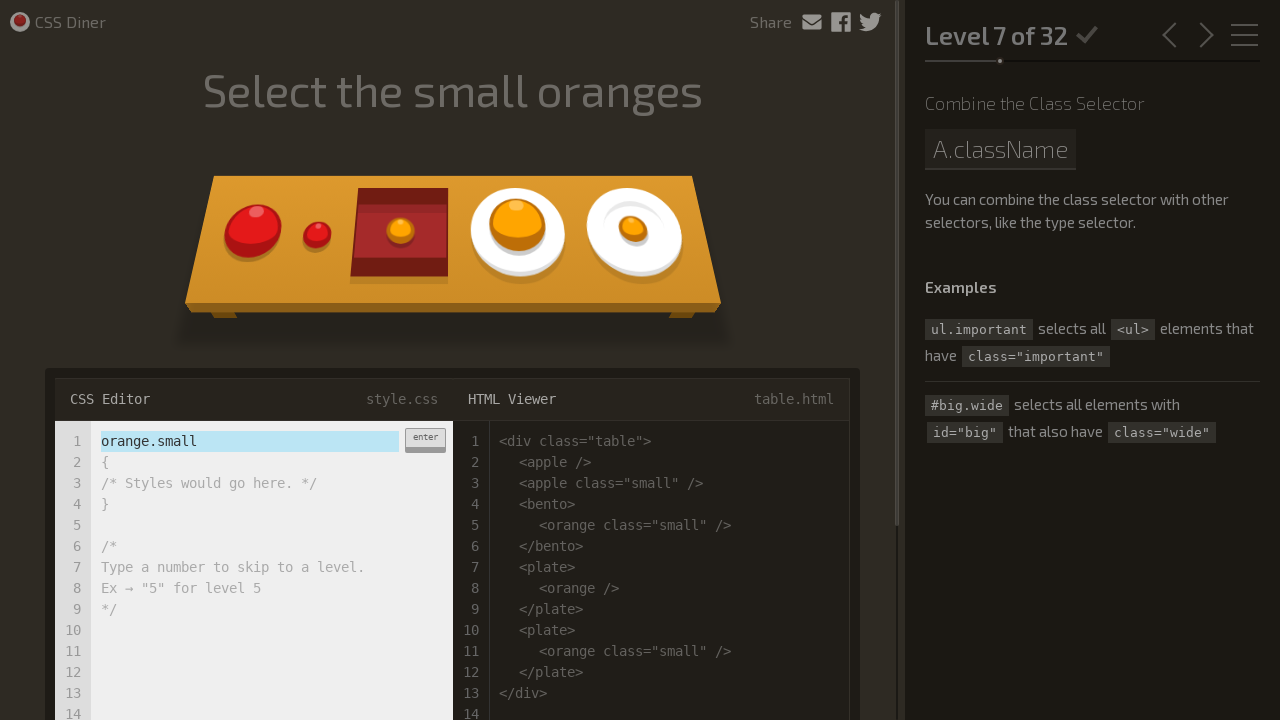

Level 7: Submitted selector for small oranges at (425, 440) on .enter-button
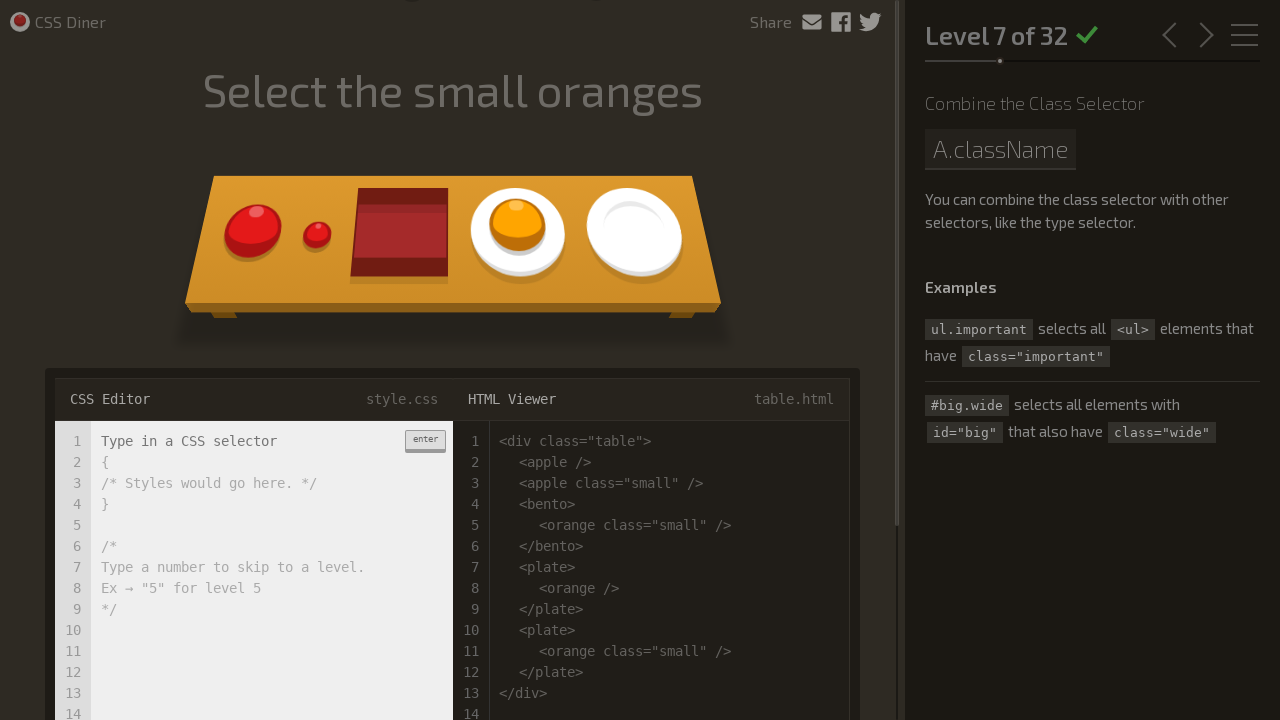

Level 7: Waited for level completion
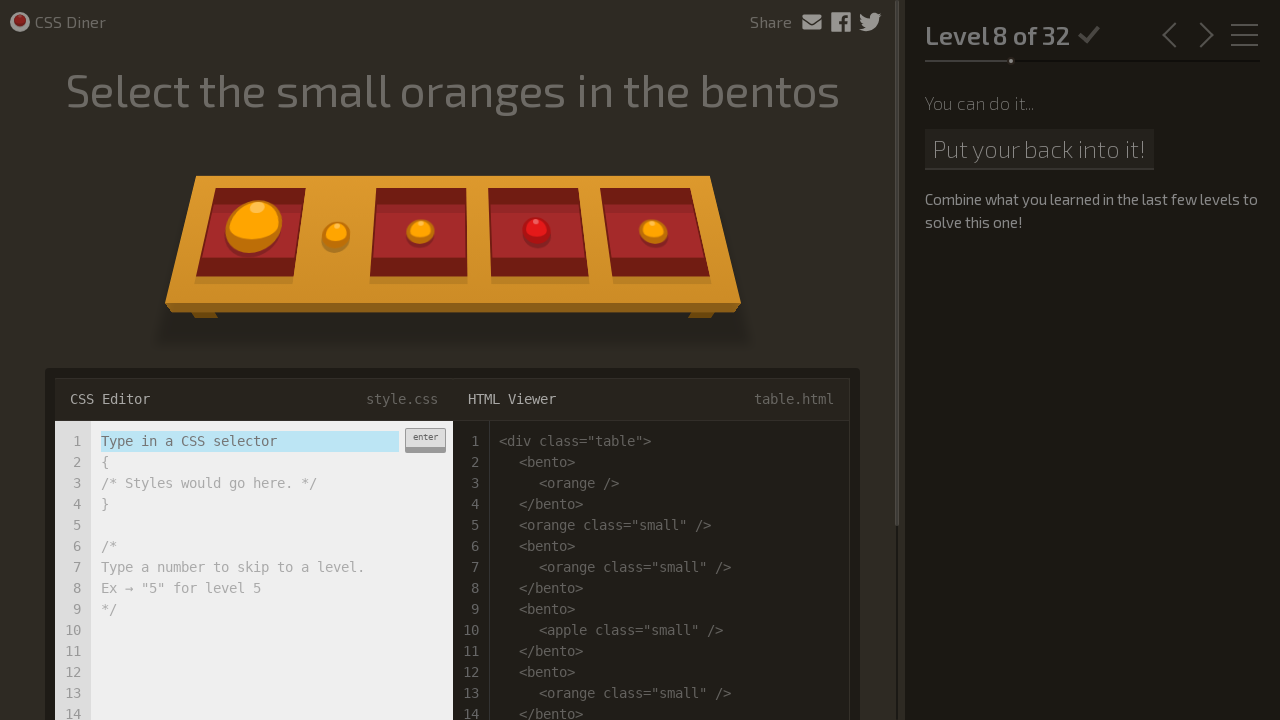

Level 8: Entered CSS selector 'bento orange.small' to select small oranges inside bentos on .input-strobe
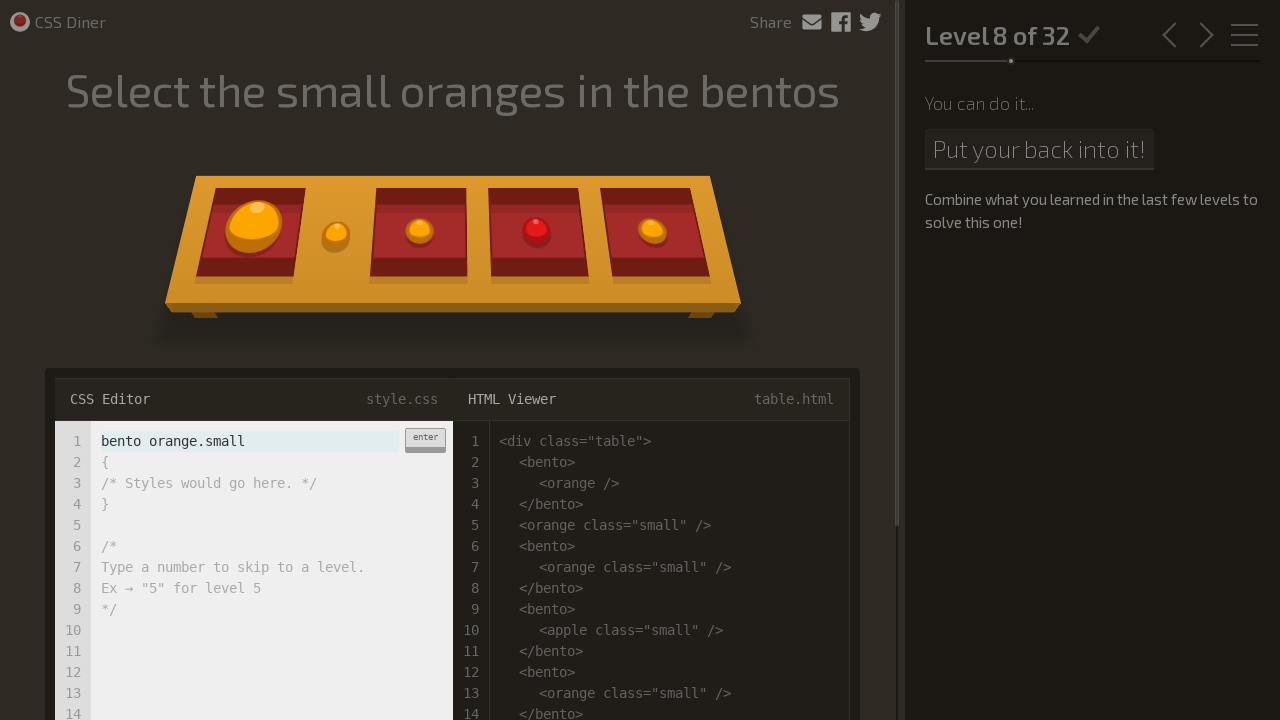

Level 8: Submitted selector for small oranges in bentos at (425, 440) on .enter-button
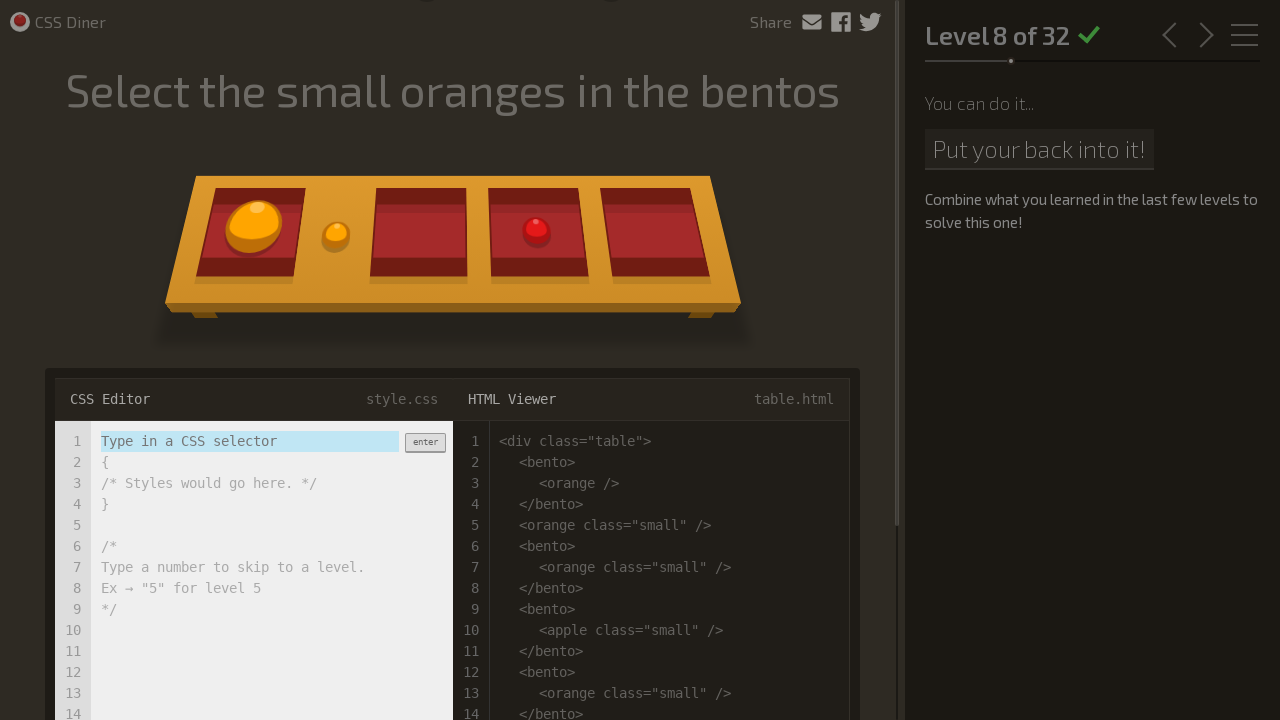

Level 8: Waited for level completion
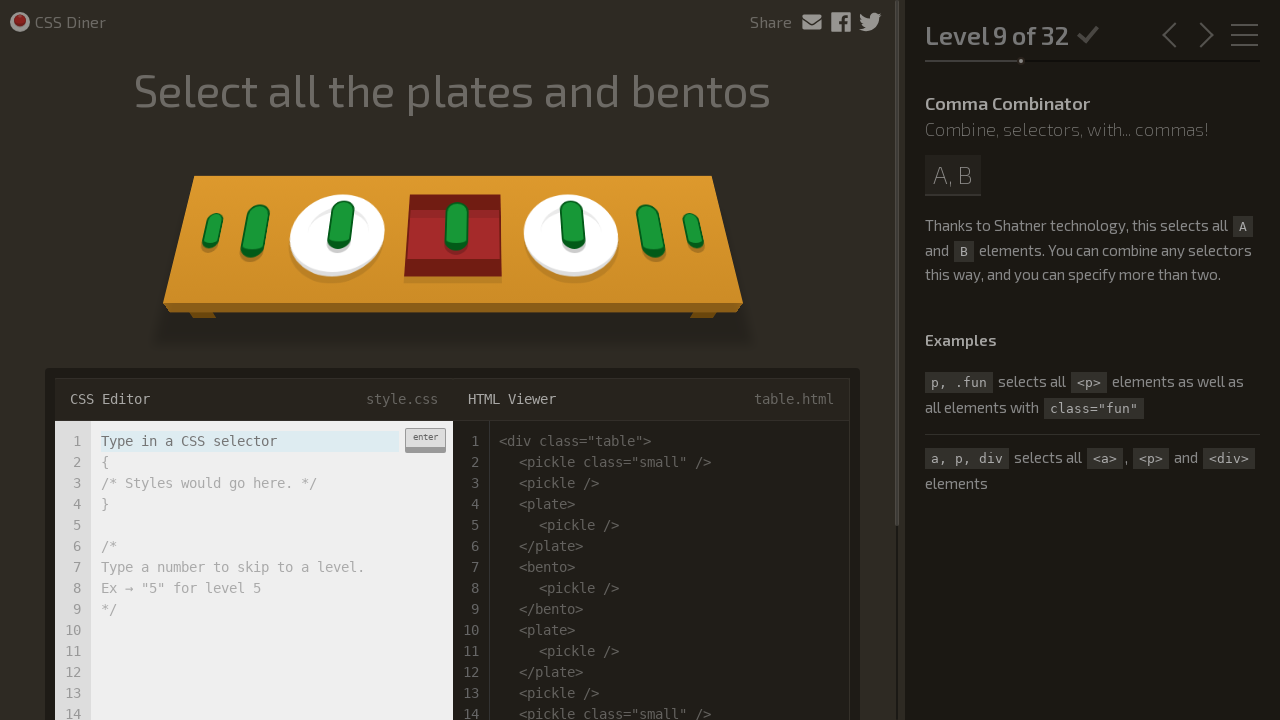

Level 9: Entered CSS selector 'plate, bento' to select all plates and bentos on .input-strobe
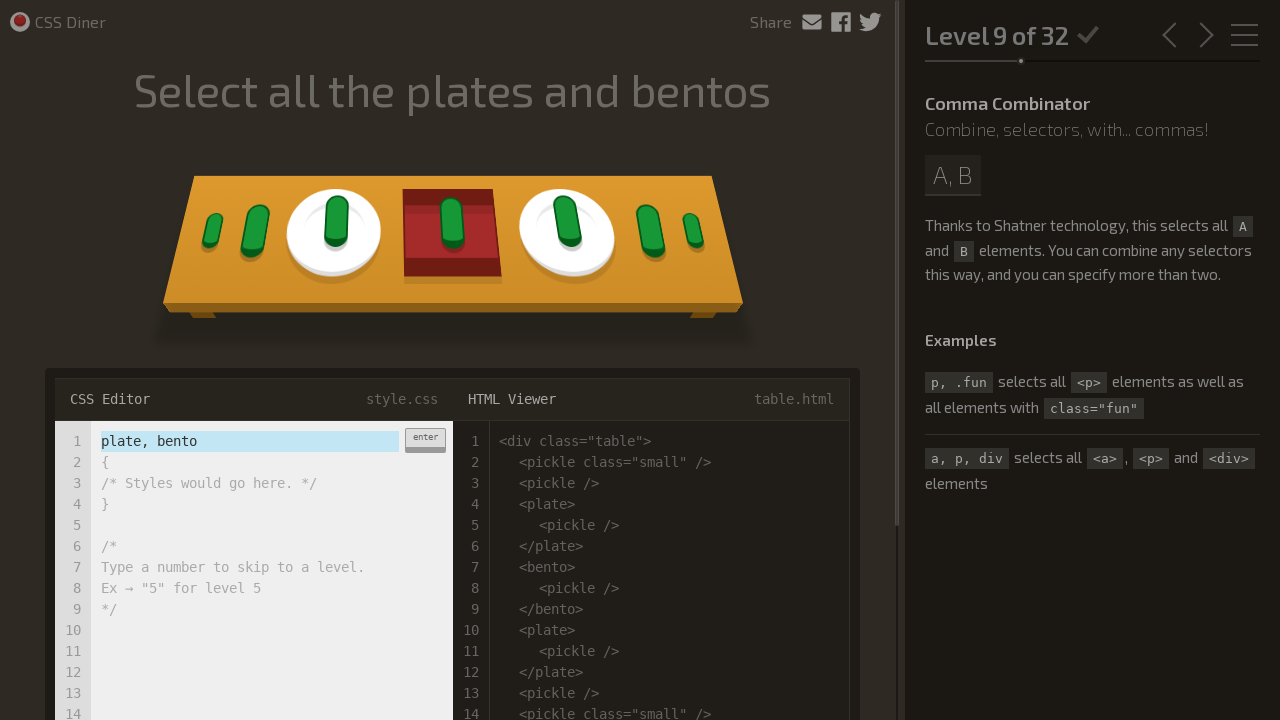

Level 9: Submitted selector for plates and bentos at (425, 440) on .enter-button
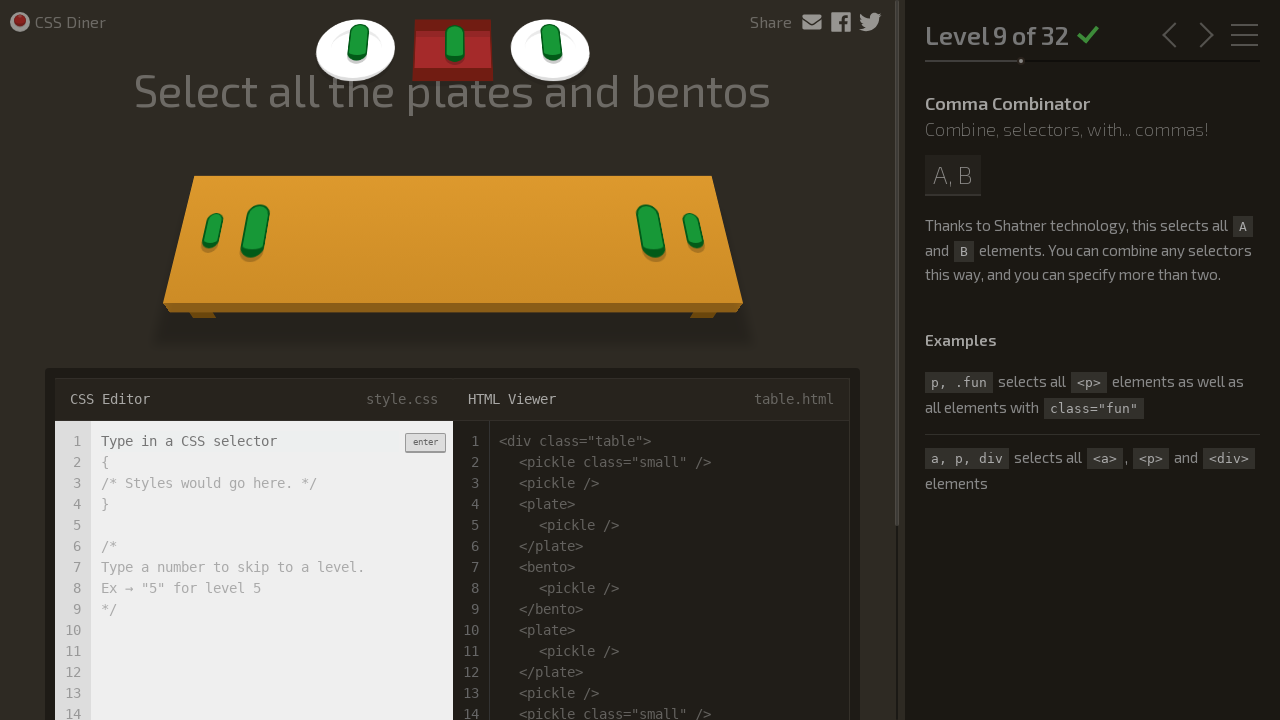

Level 9: Waited for level completion
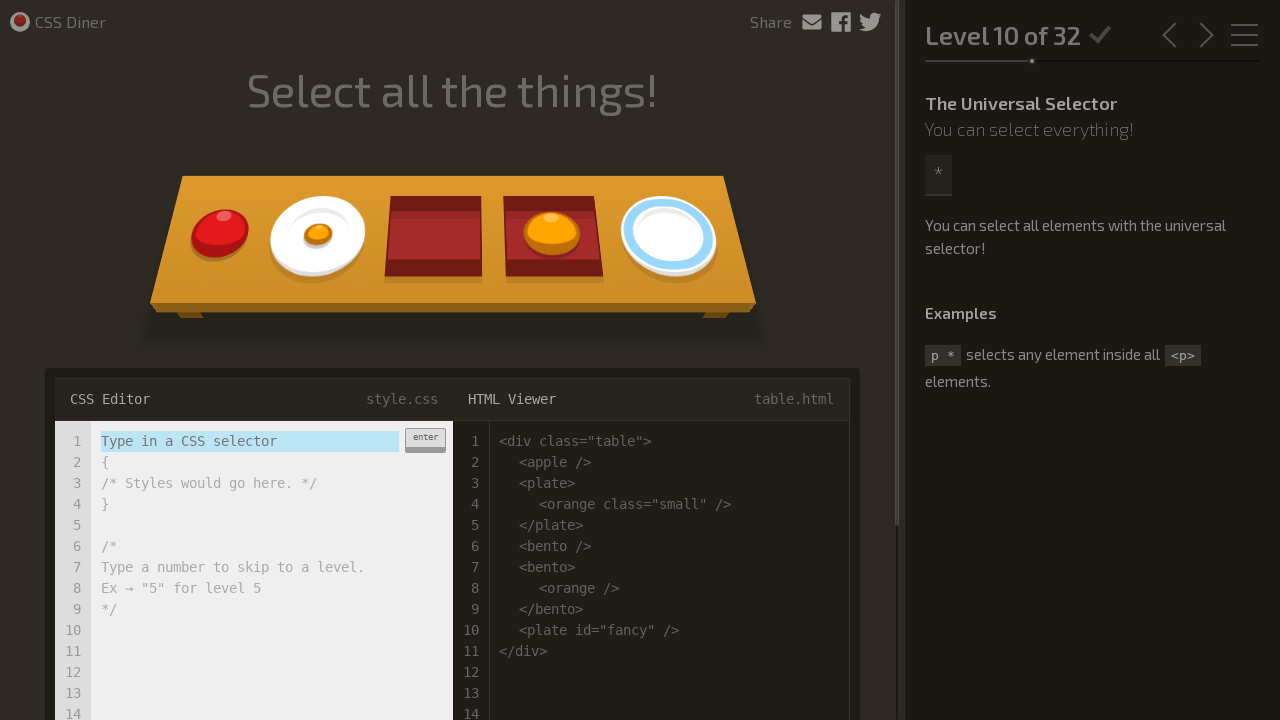

Level 10: Entered CSS selector '*' to select all elements on .input-strobe
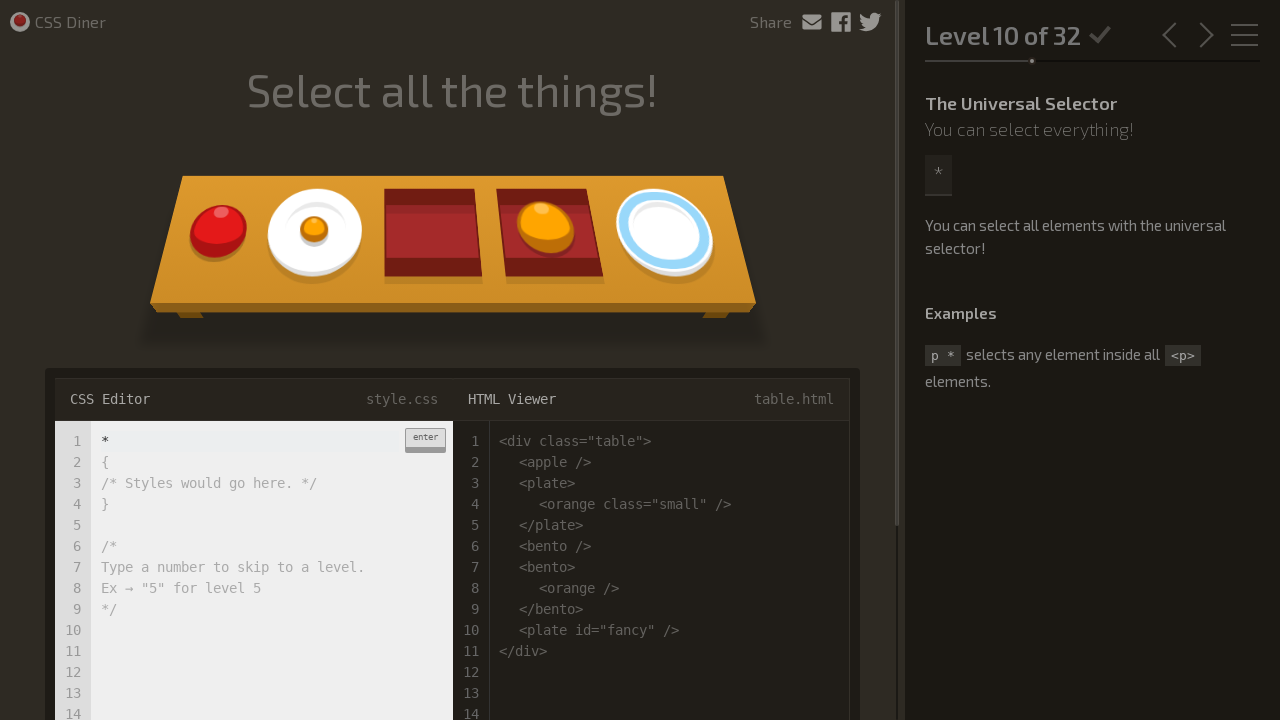

Level 10: Submitted universal selector at (425, 440) on .enter-button
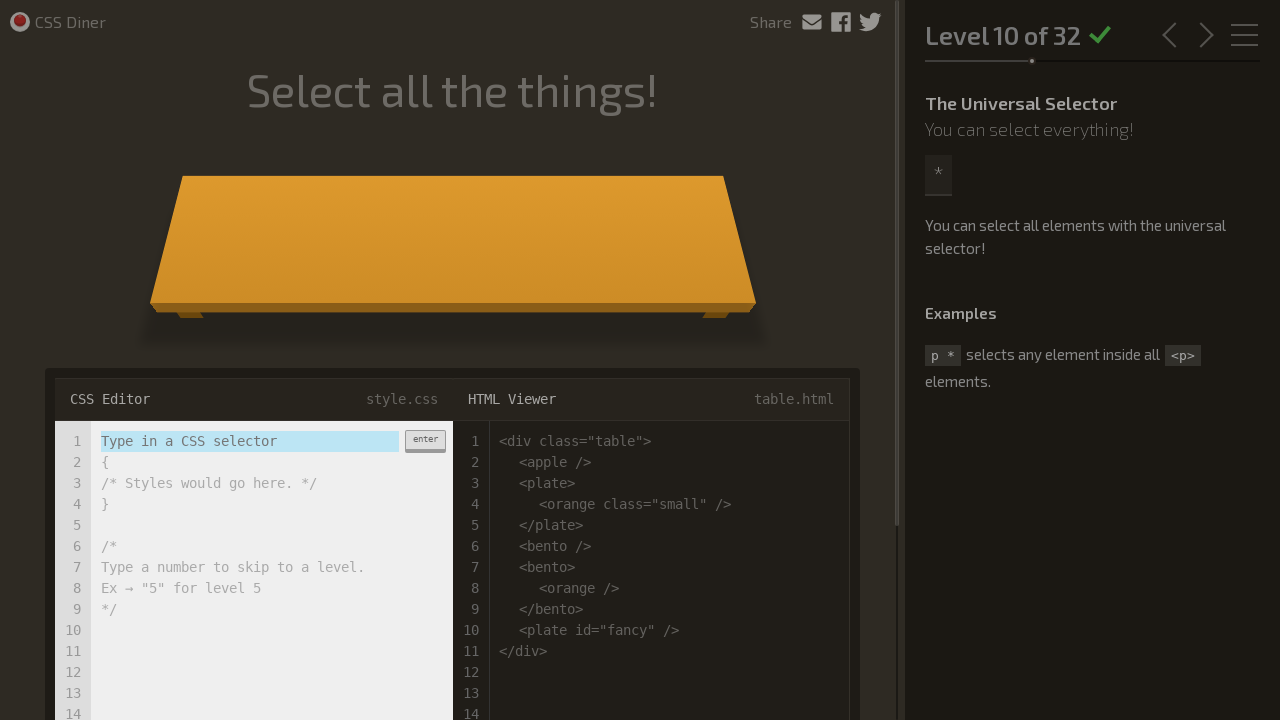

Level 10: Waited for level completion
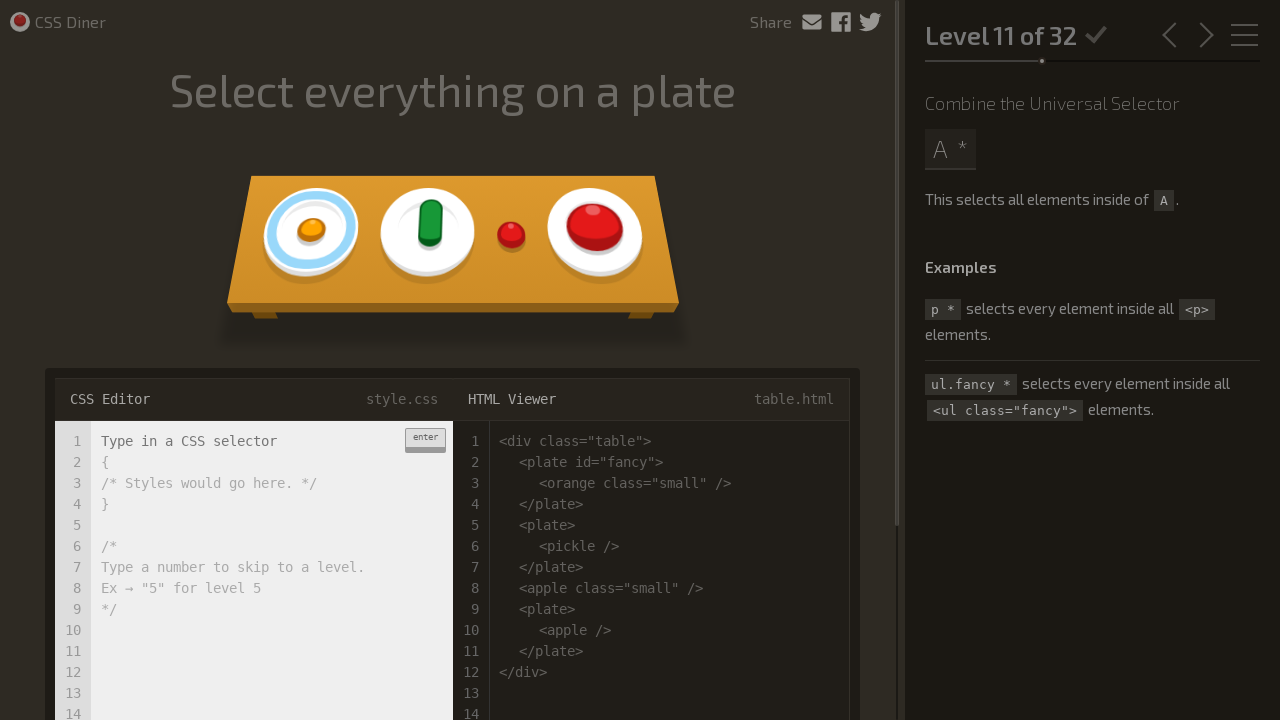

Level 11: Entered CSS selector 'plate *' to select all elements inside plates on .input-strobe
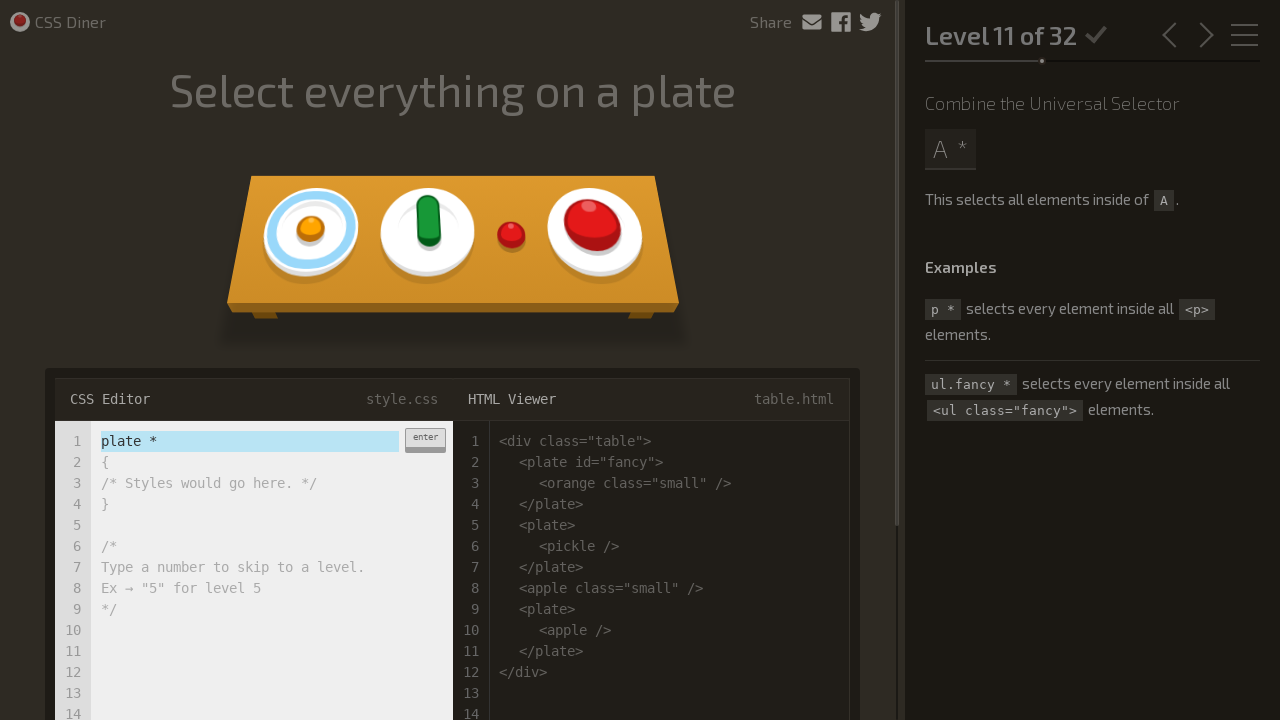

Level 11: Submitted selector for everything on a plate at (425, 440) on .enter-button
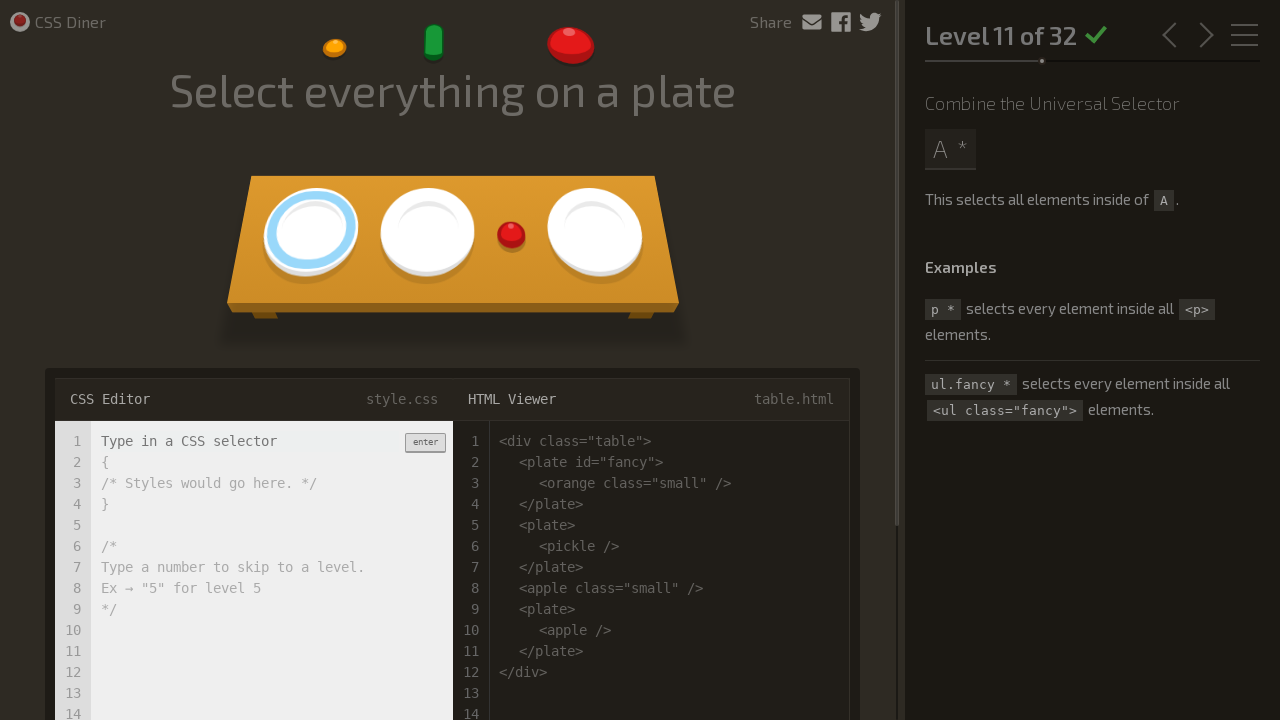

Level 11: Waited for level completion
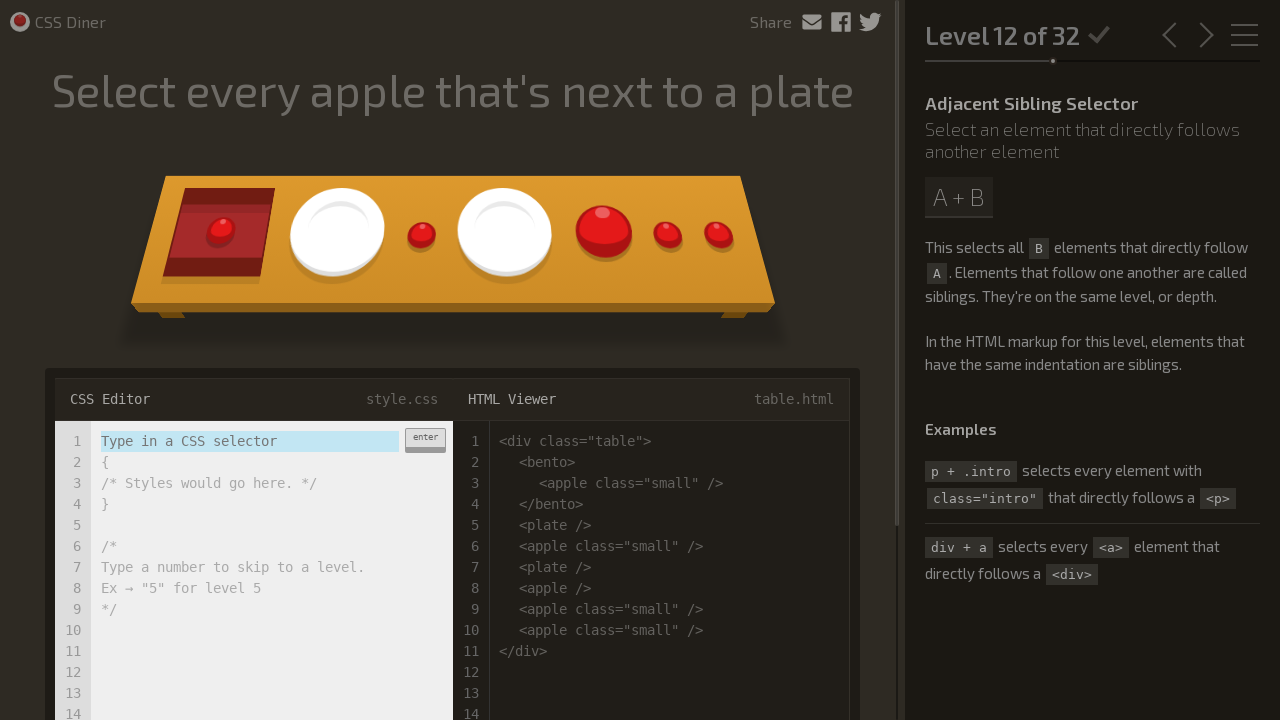

Level 12: Entered CSS selector 'plate + apple' to select apples adjacent to plates on .input-strobe
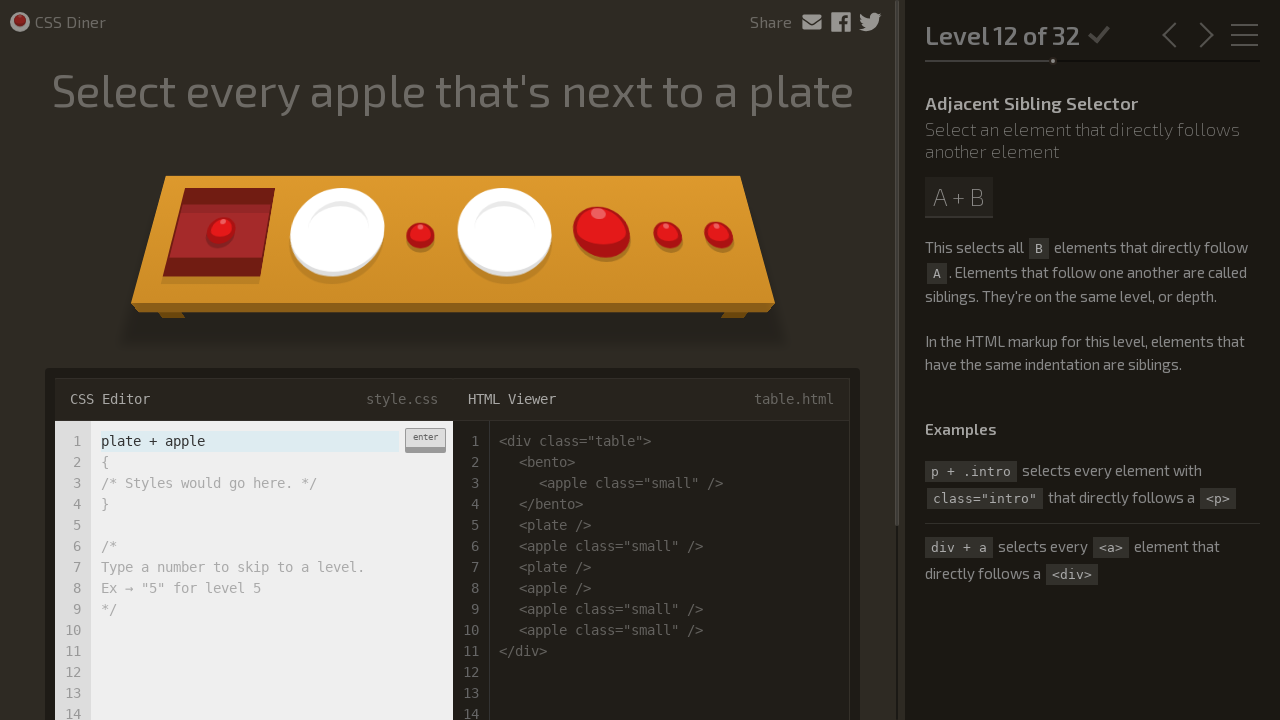

Level 12: Submitted selector for apple next to plate at (425, 440) on .enter-button
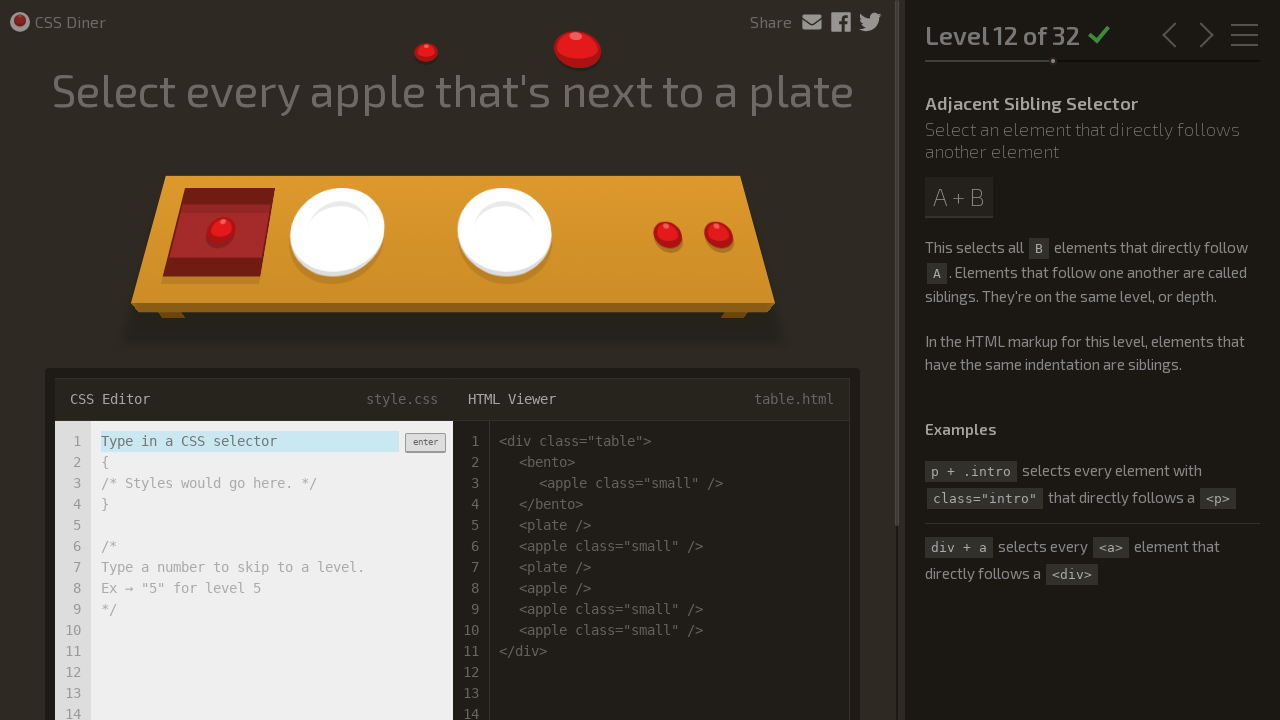

Level 12: Waited for level completion
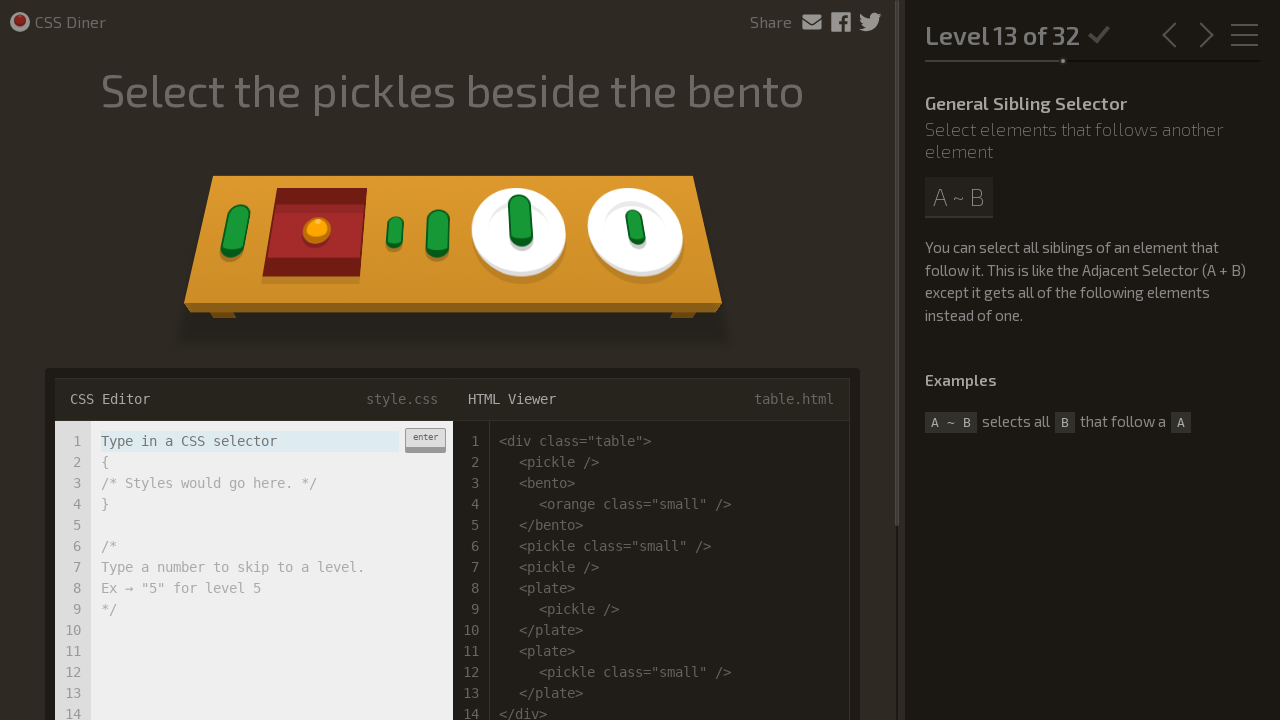

Level 13: Entered CSS selector 'bento + pickle.small, pickle.small + pickle' to select pickles beside bentos on .input-strobe
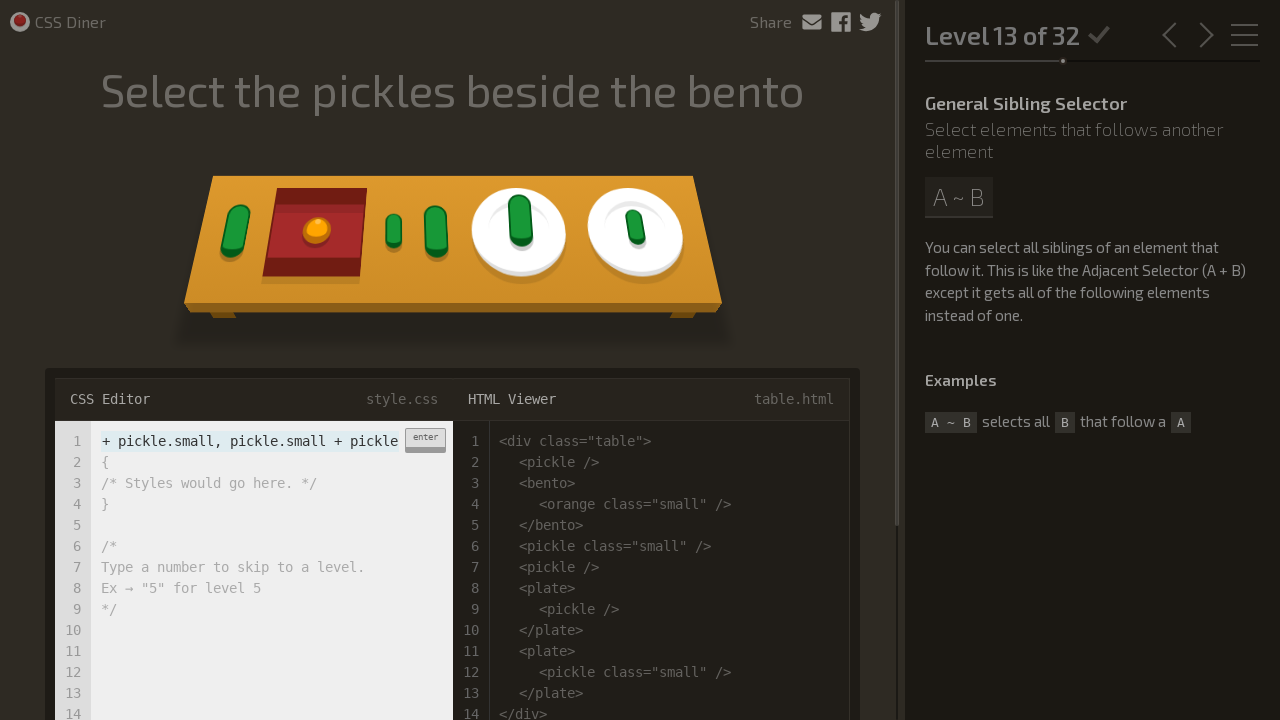

Level 13: Submitted selector for pickles beside bento at (425, 440) on .enter-button
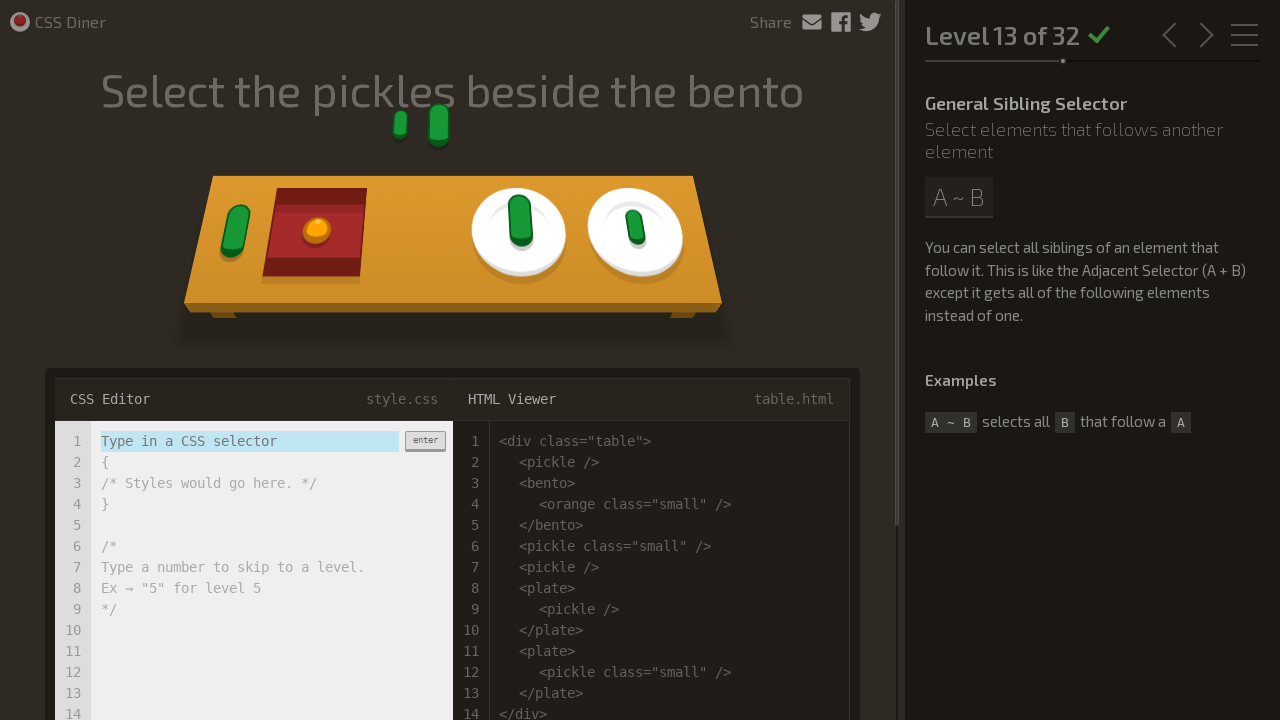

Level 13: Waited for level completion
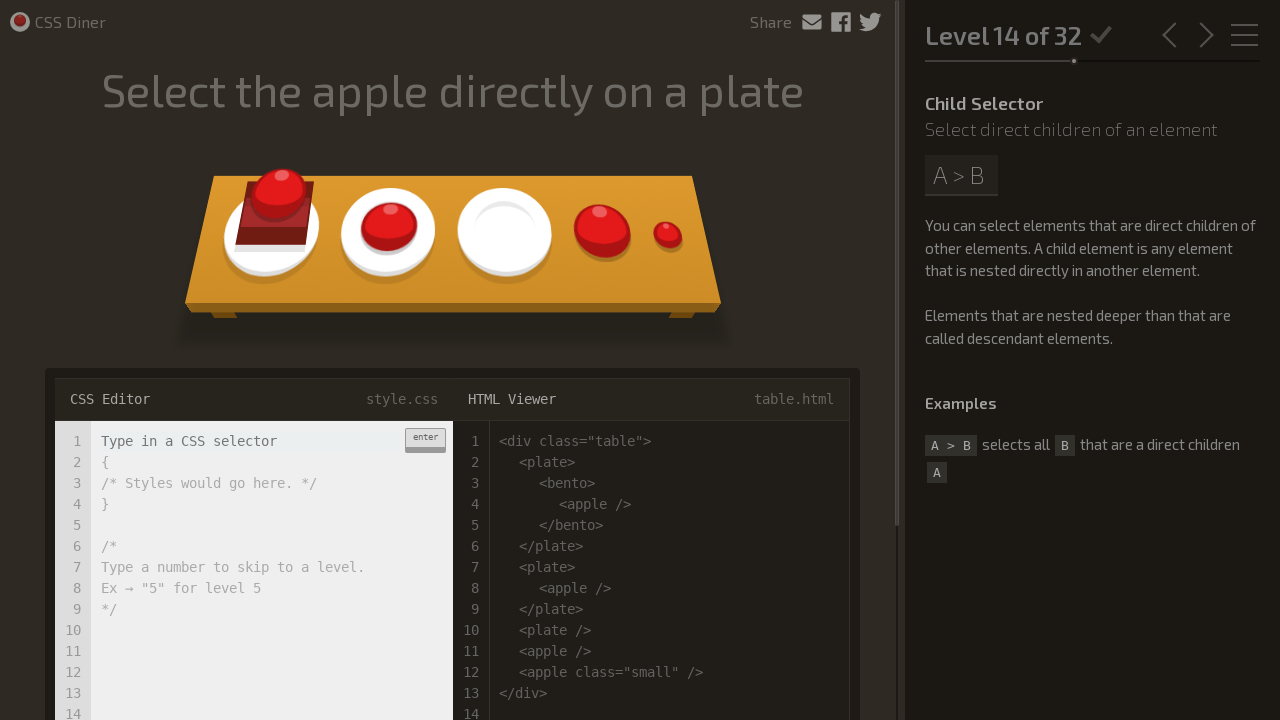

Level 14: Entered CSS selector 'plate > apple' to select apples that are direct children of plates on .input-strobe
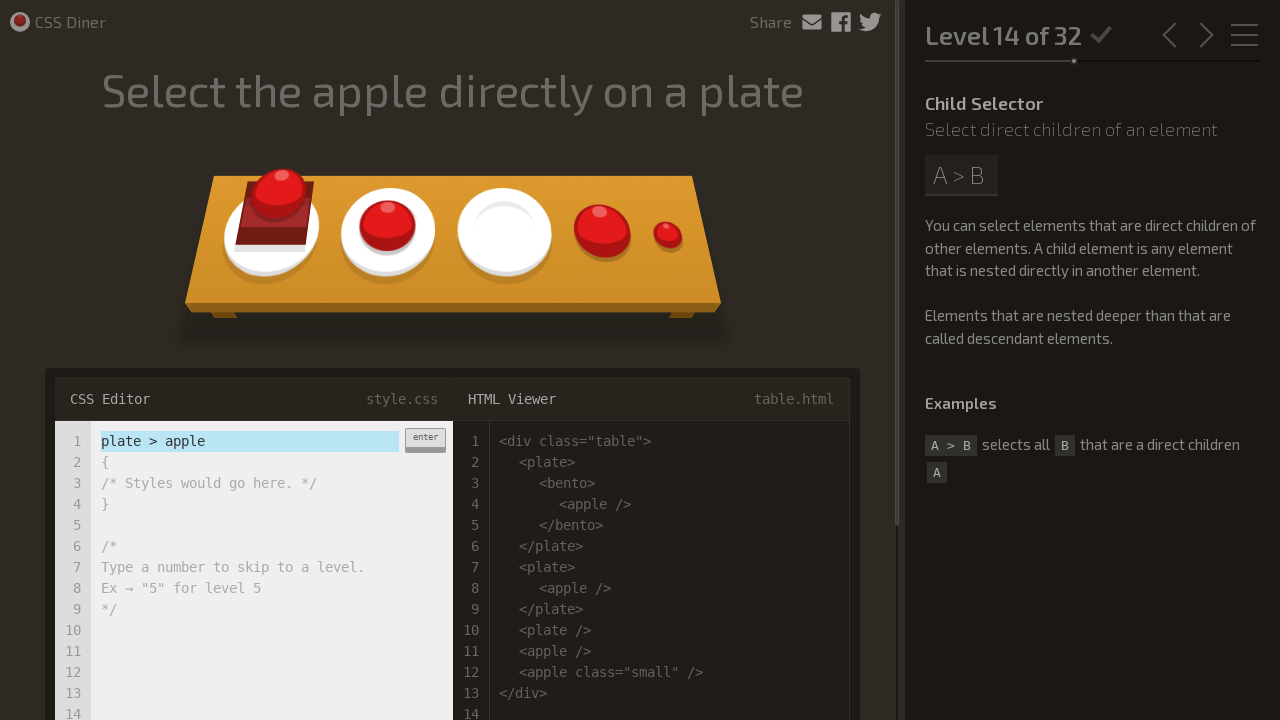

Level 14: Submitted selector for apple directly on plate at (425, 440) on .enter-button
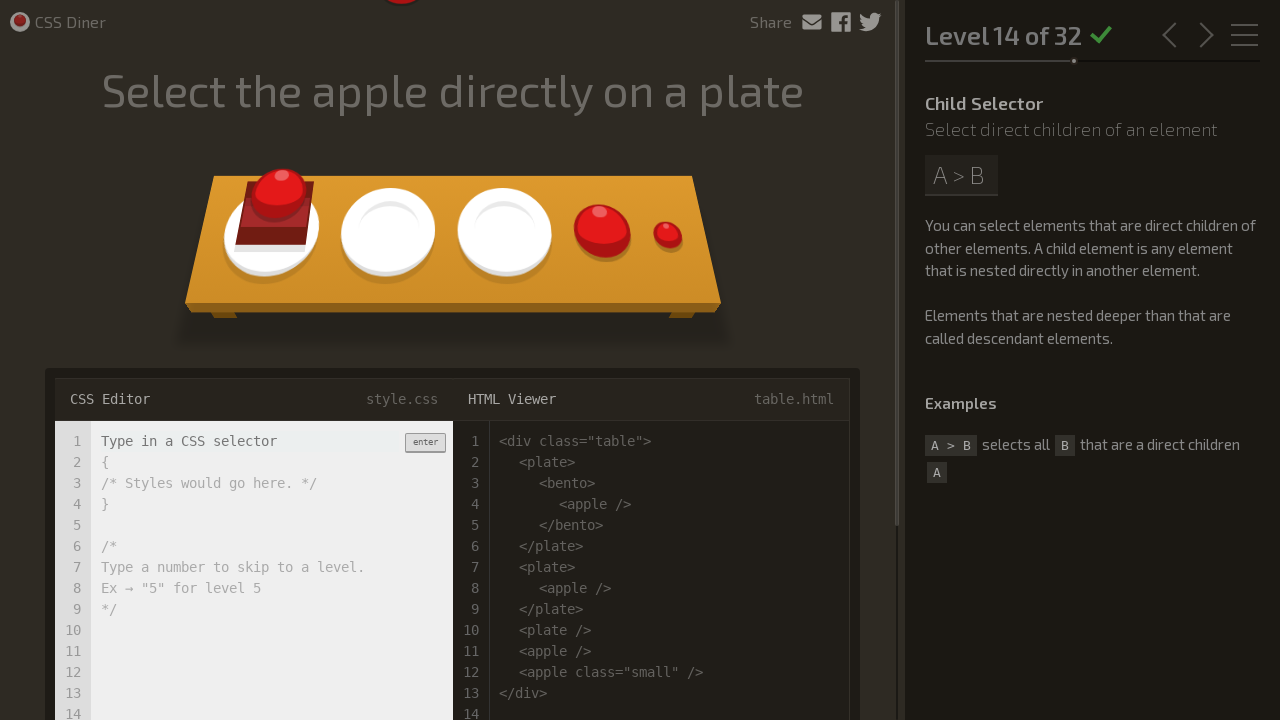

Level 14: Waited for level completion and all levels completed
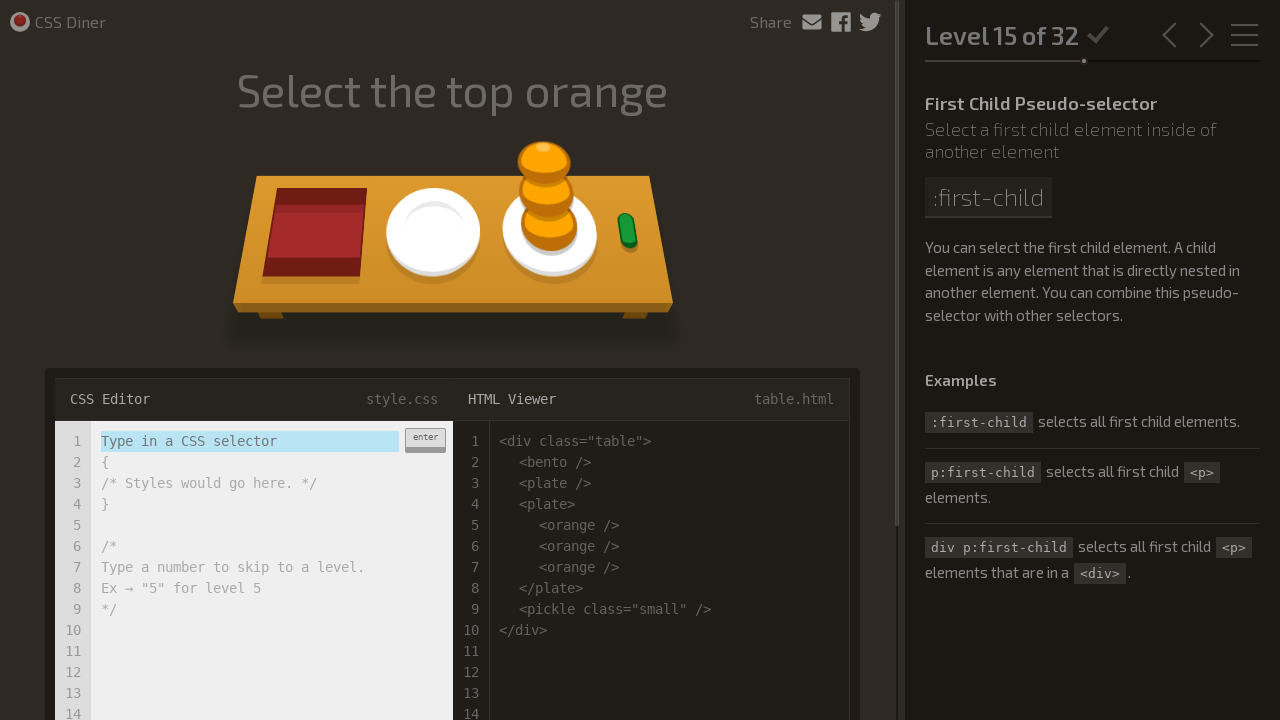

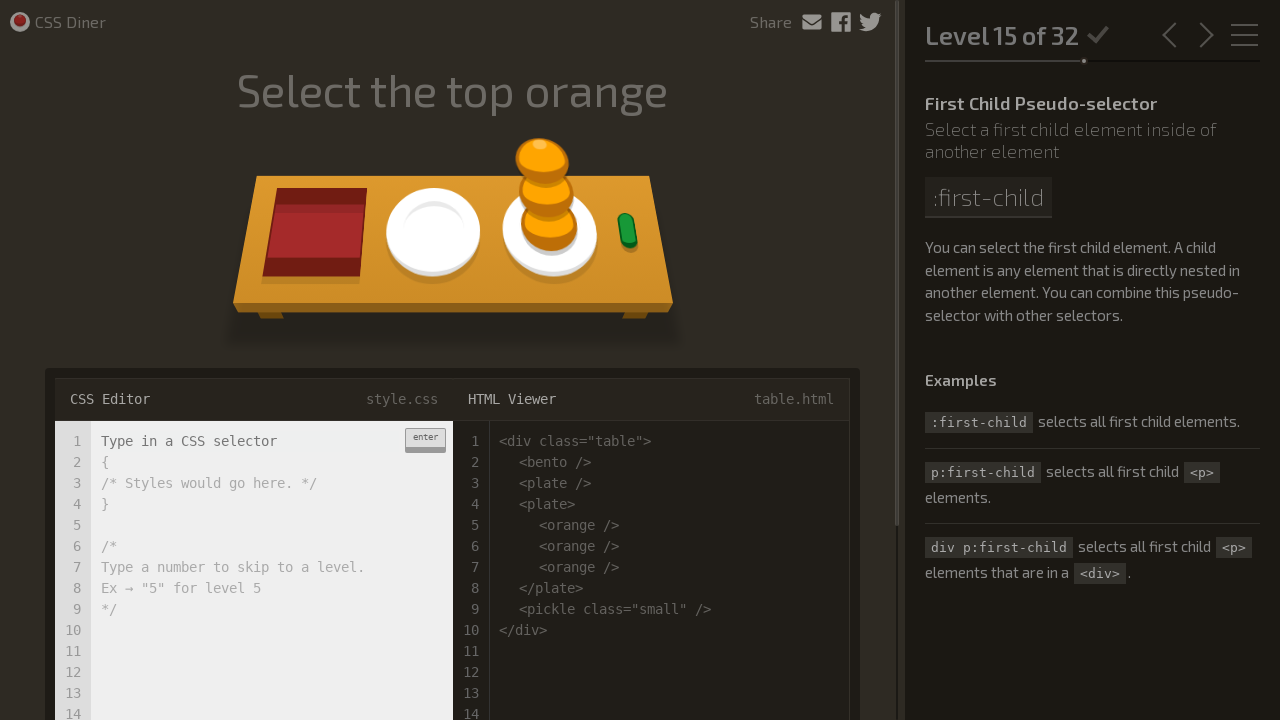